Tests an automation practice form by interacting with various form elements including text fields, radio buttons, and checkboxes while counting different types of elements on the page

Starting URL: http://toolsqa.com/automation-practice-form

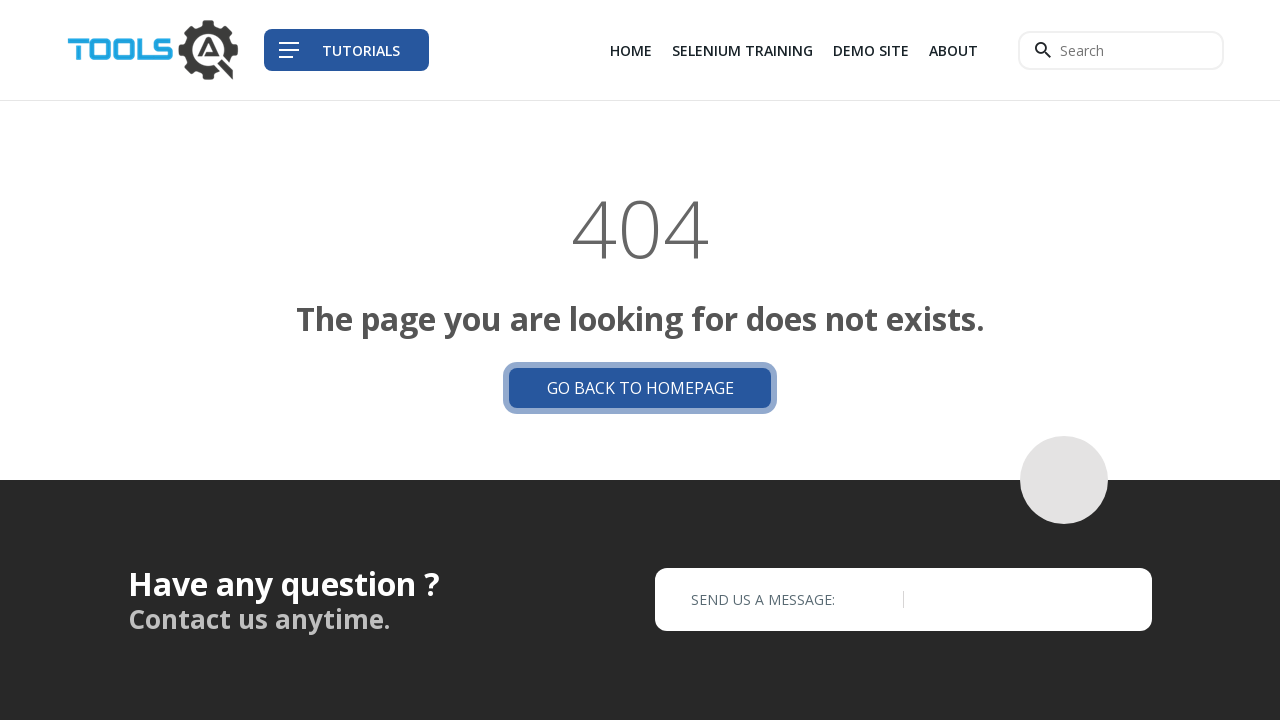

Waited for page to load with networkidle state
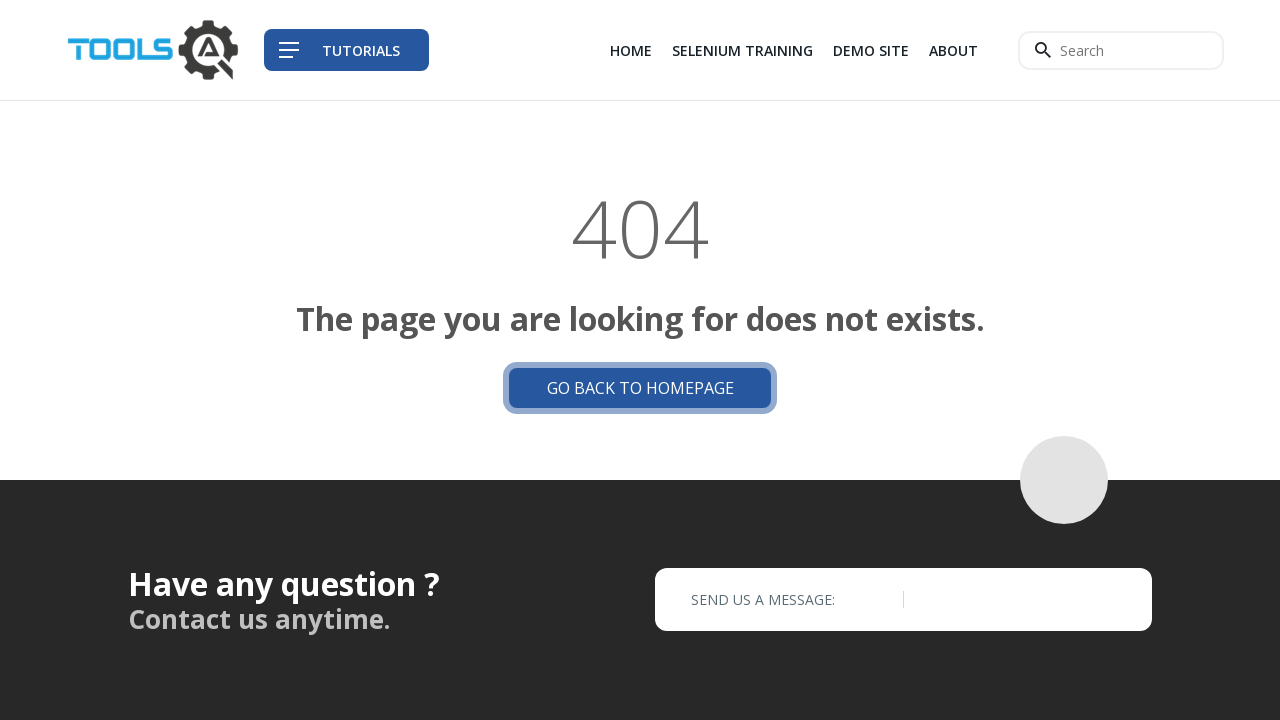

Located all links on page - found 39 links
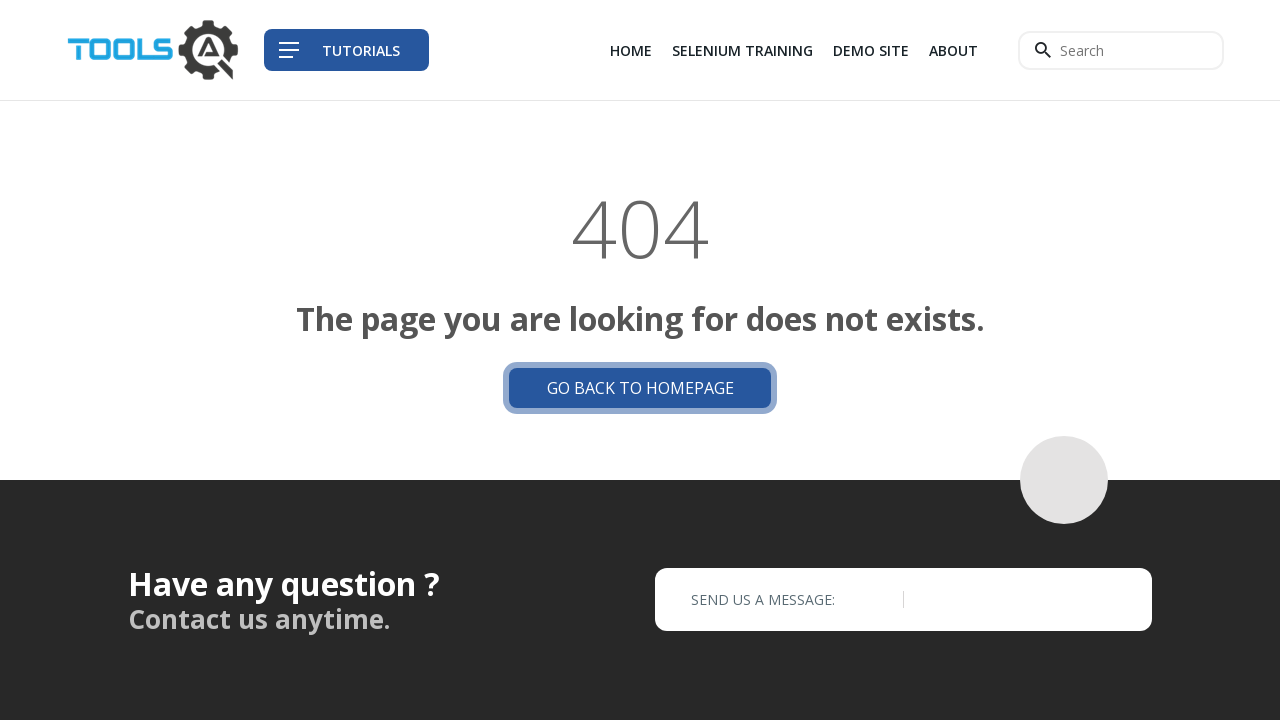

Located all elements on page - found 179 elements
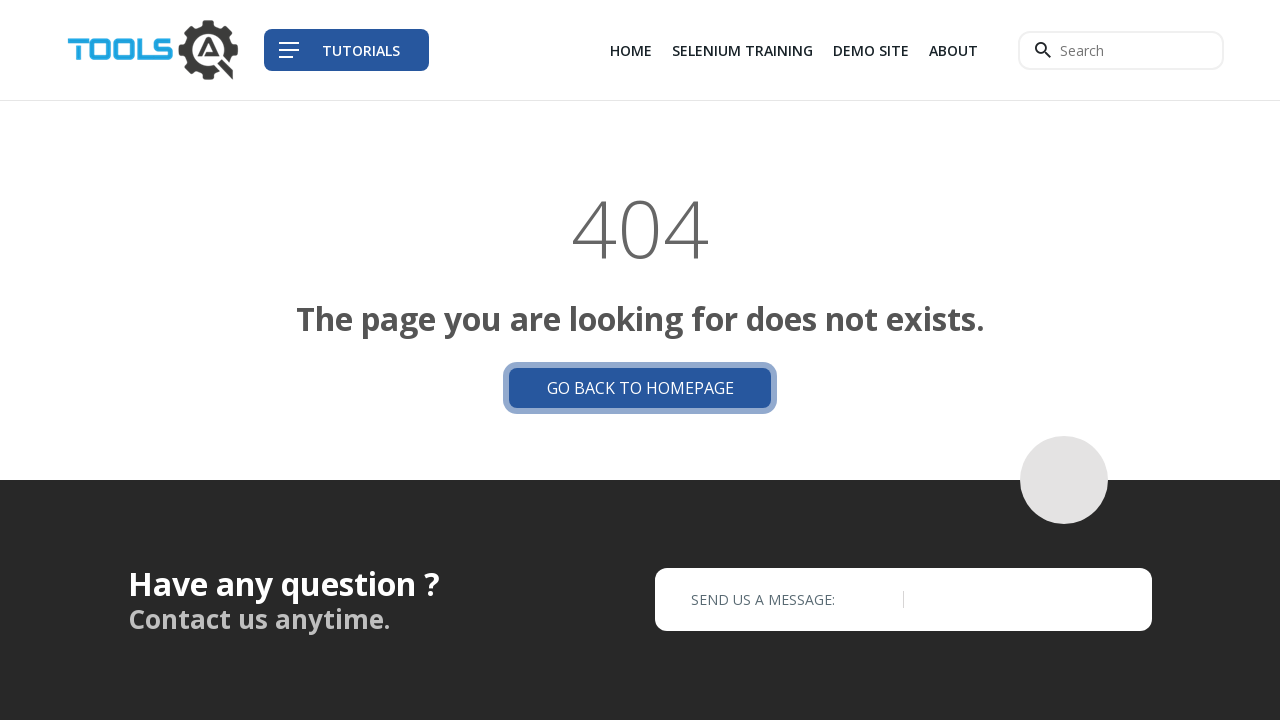

Checked for frames - found 3 frames
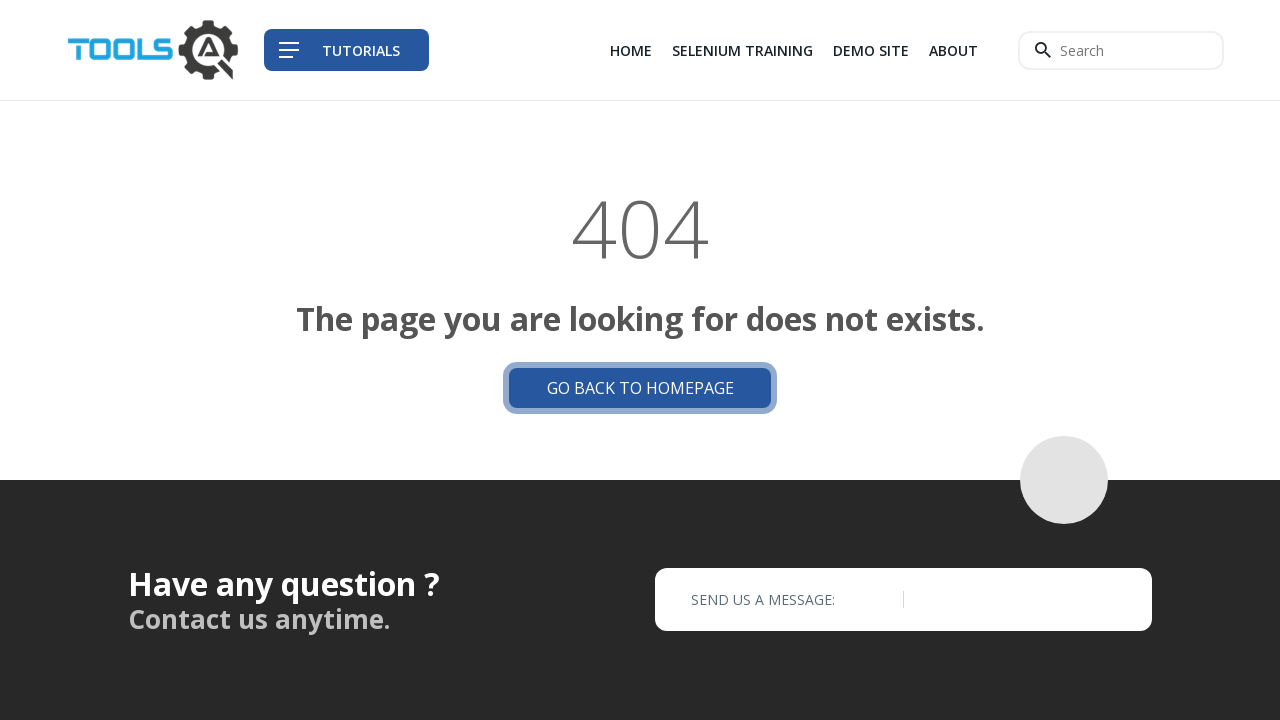

Located all forms on page - found 2 forms
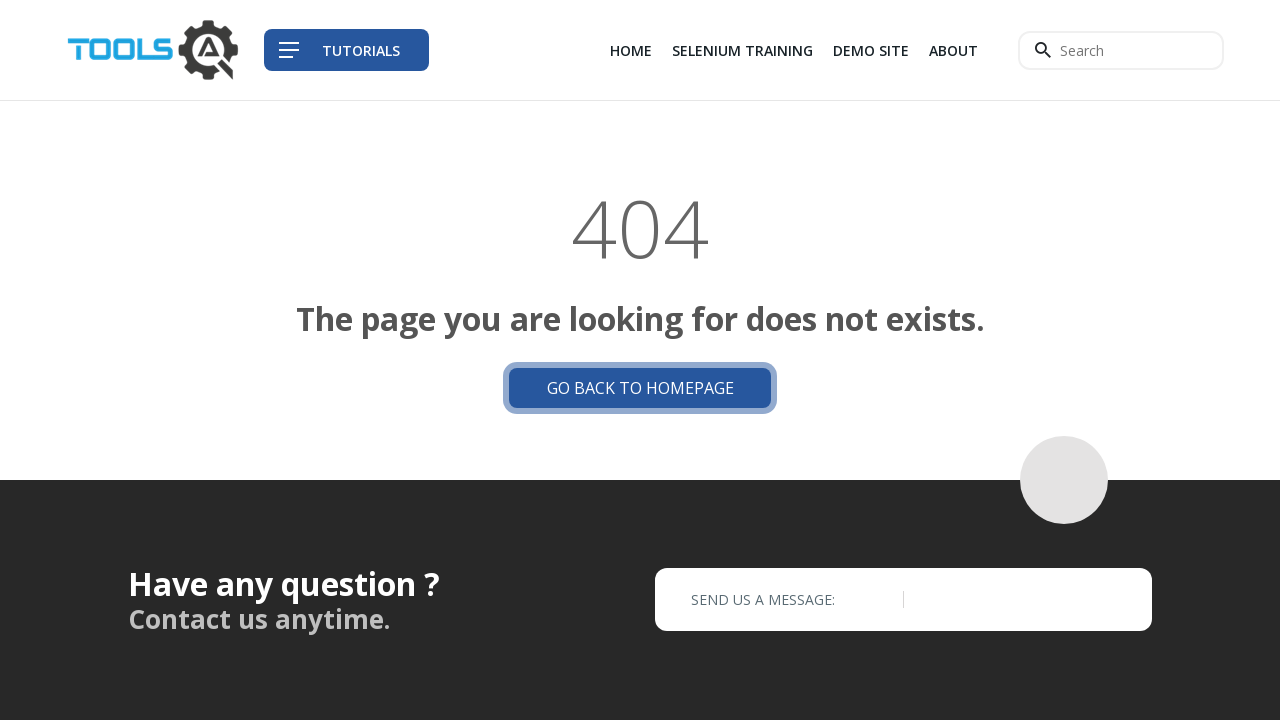

Located all text boxes - found 2 text boxes
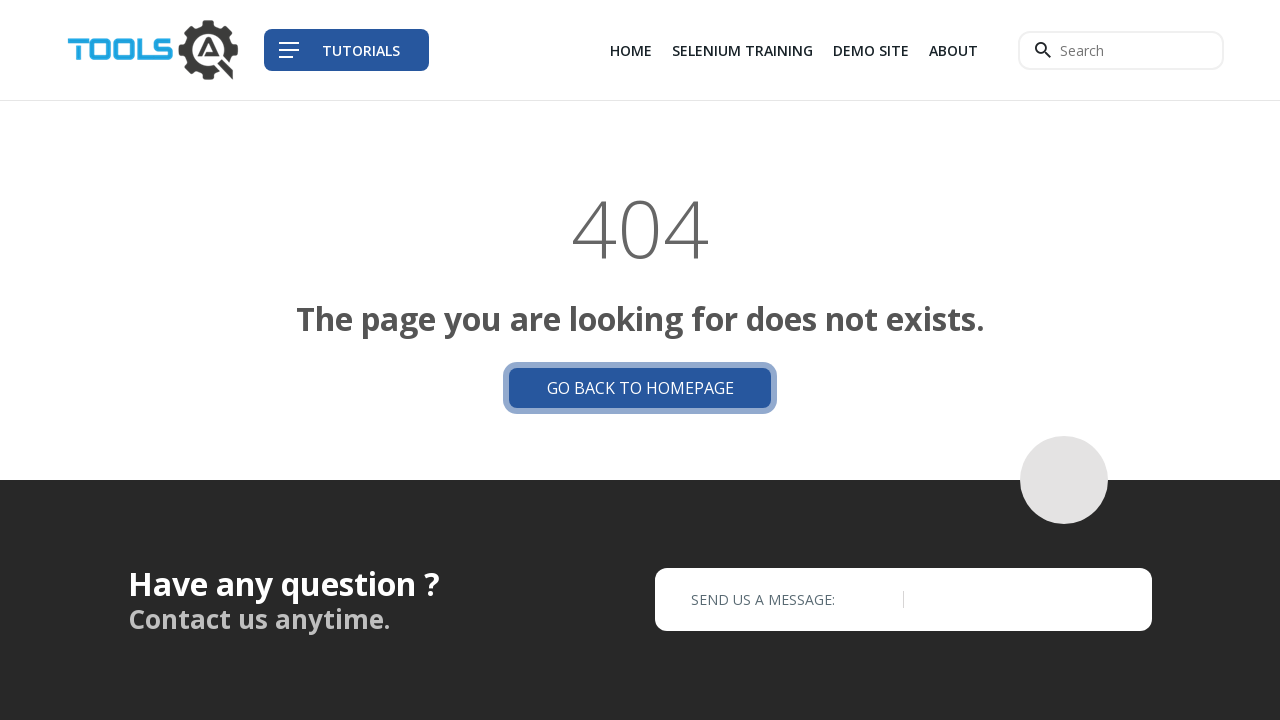

Filled second text box with 'abc' on xpath=//input[@type='text'] >> nth=1
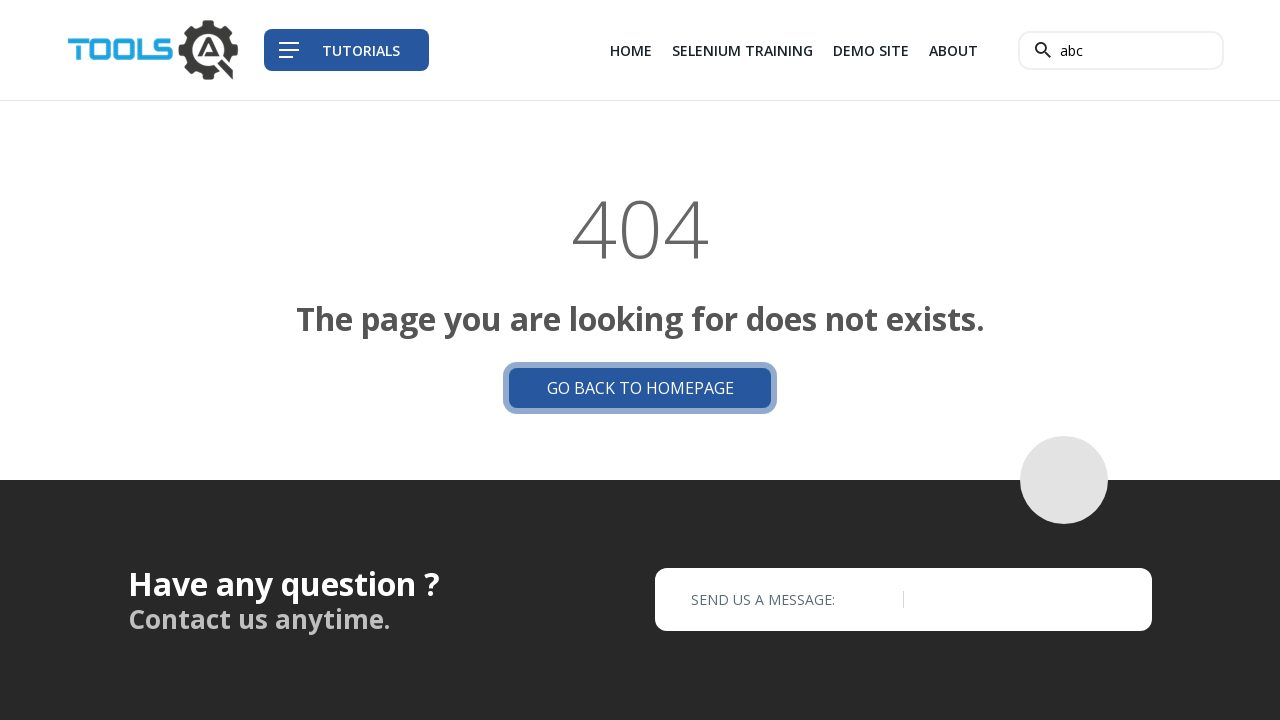

Located all radio buttons - found 0 radio buttons
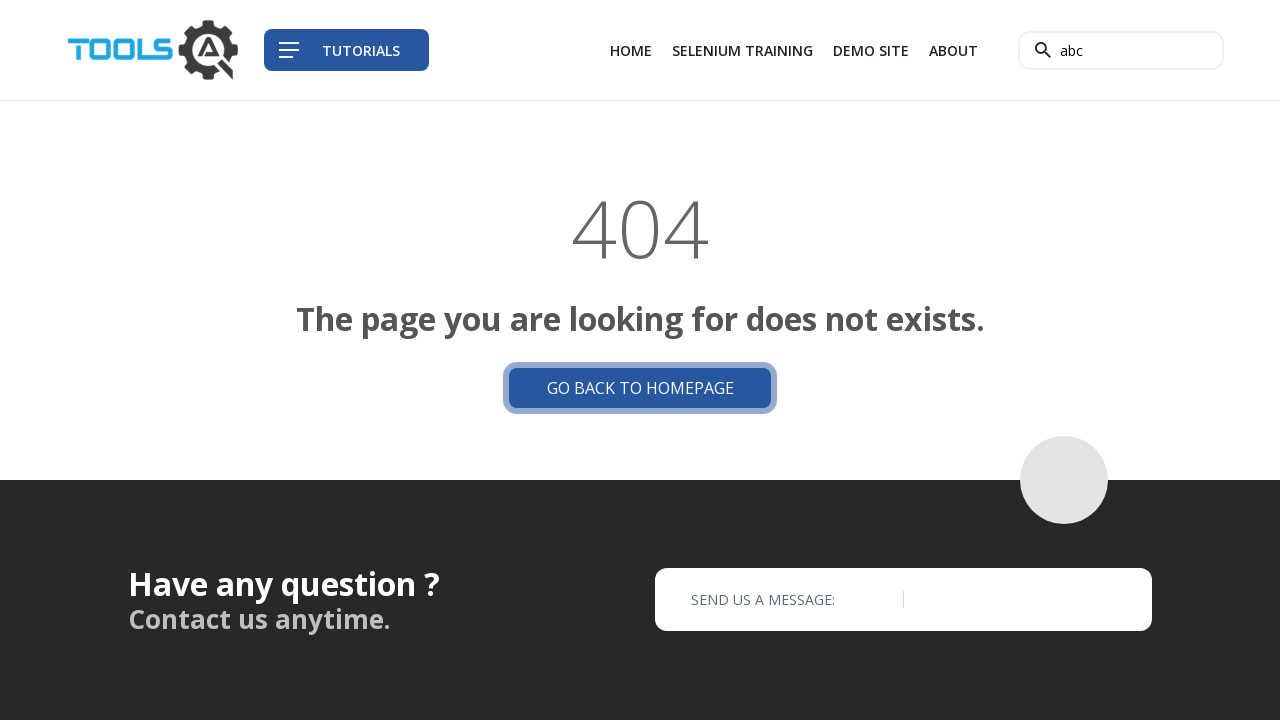

Located all checkboxes - found 0 checkboxes
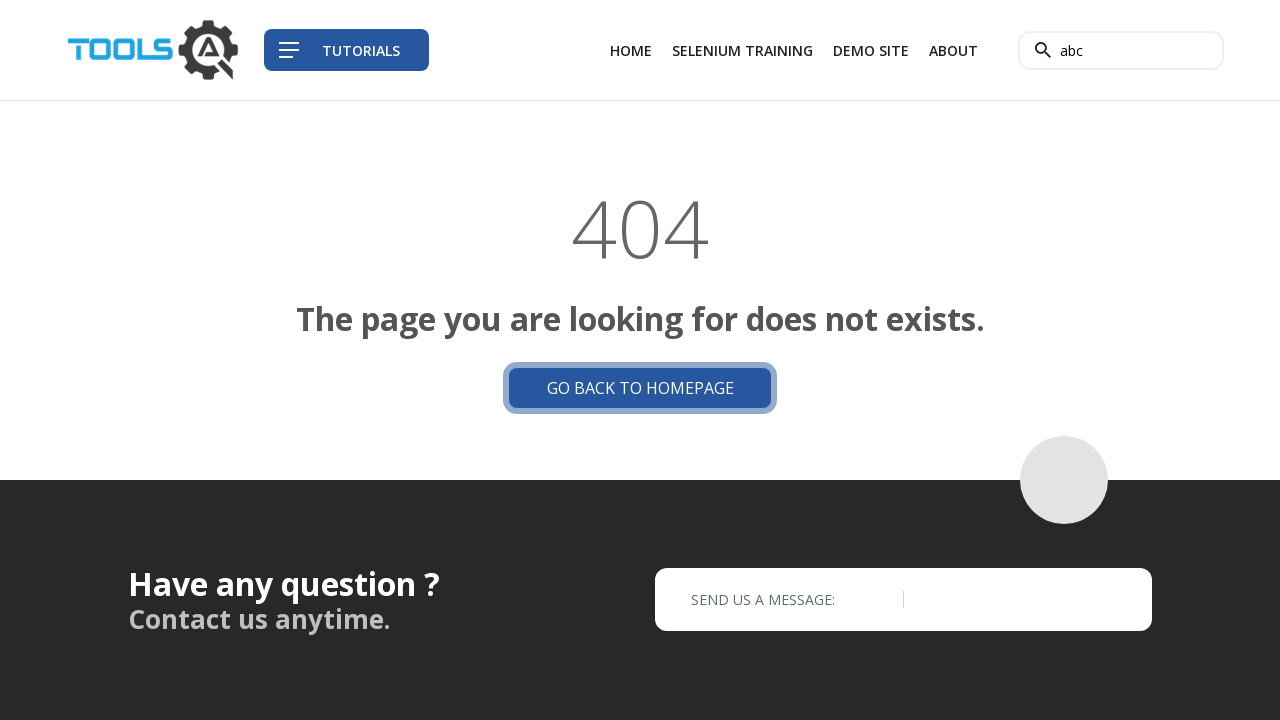

Retrieved link text content: '
                            
                        '
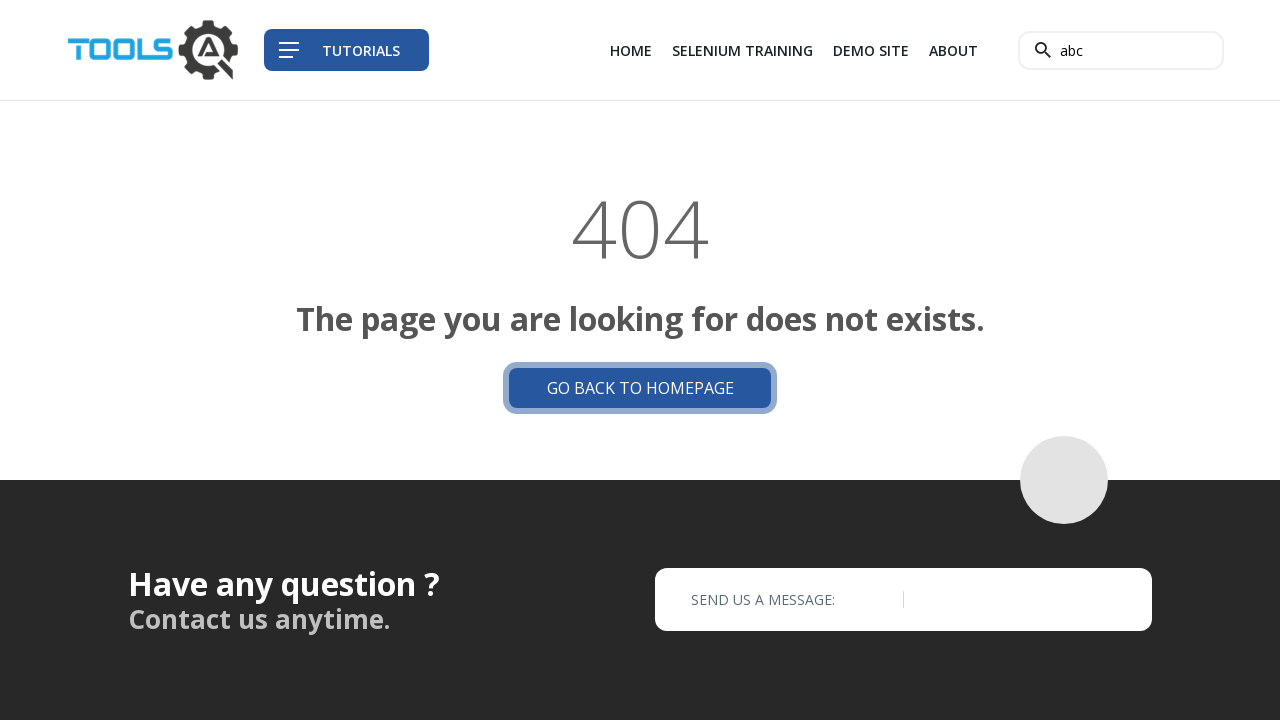

Retrieved link text content: 'Home'
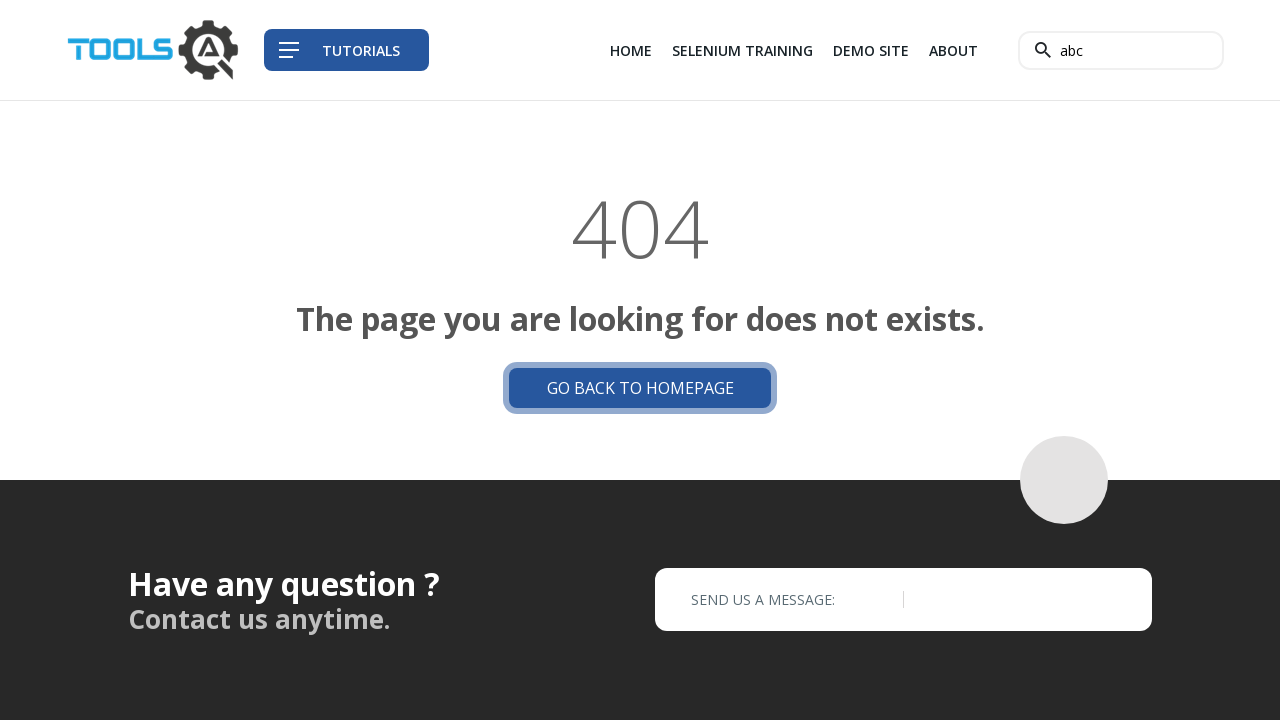

Retrieved link text content: 'Selenium Training'
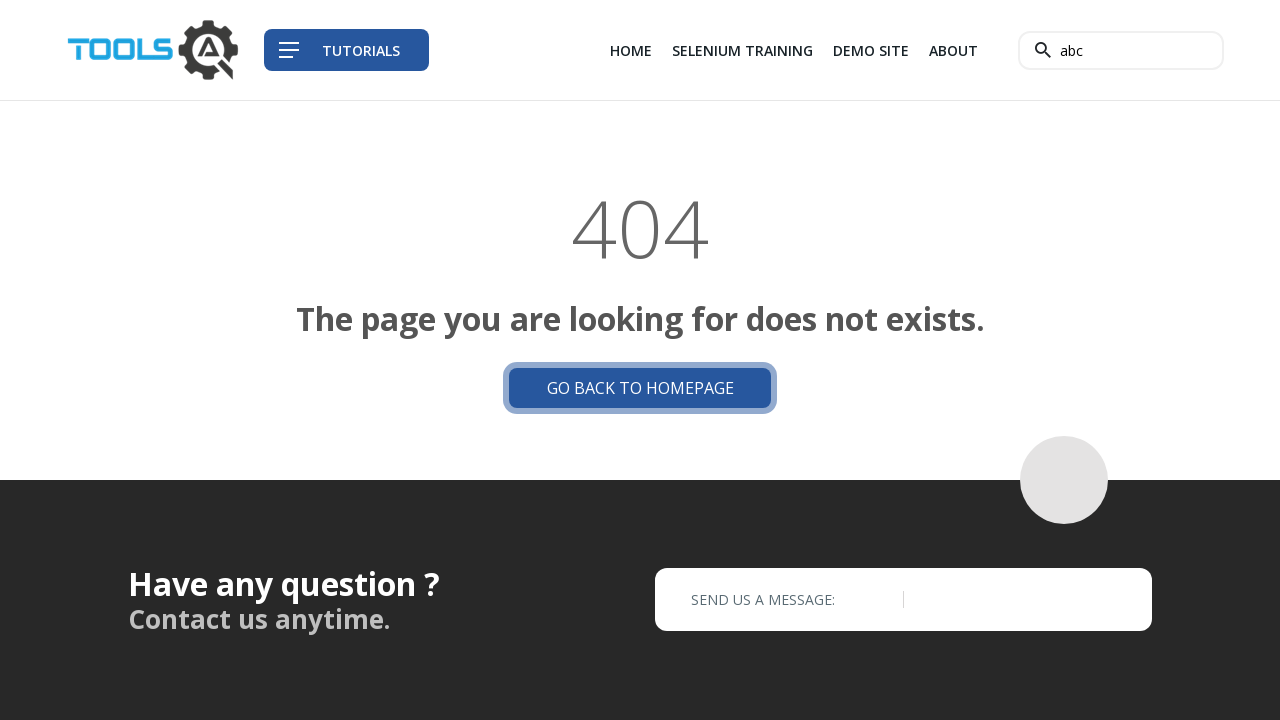

Retrieved link text content: 'Demo Site'
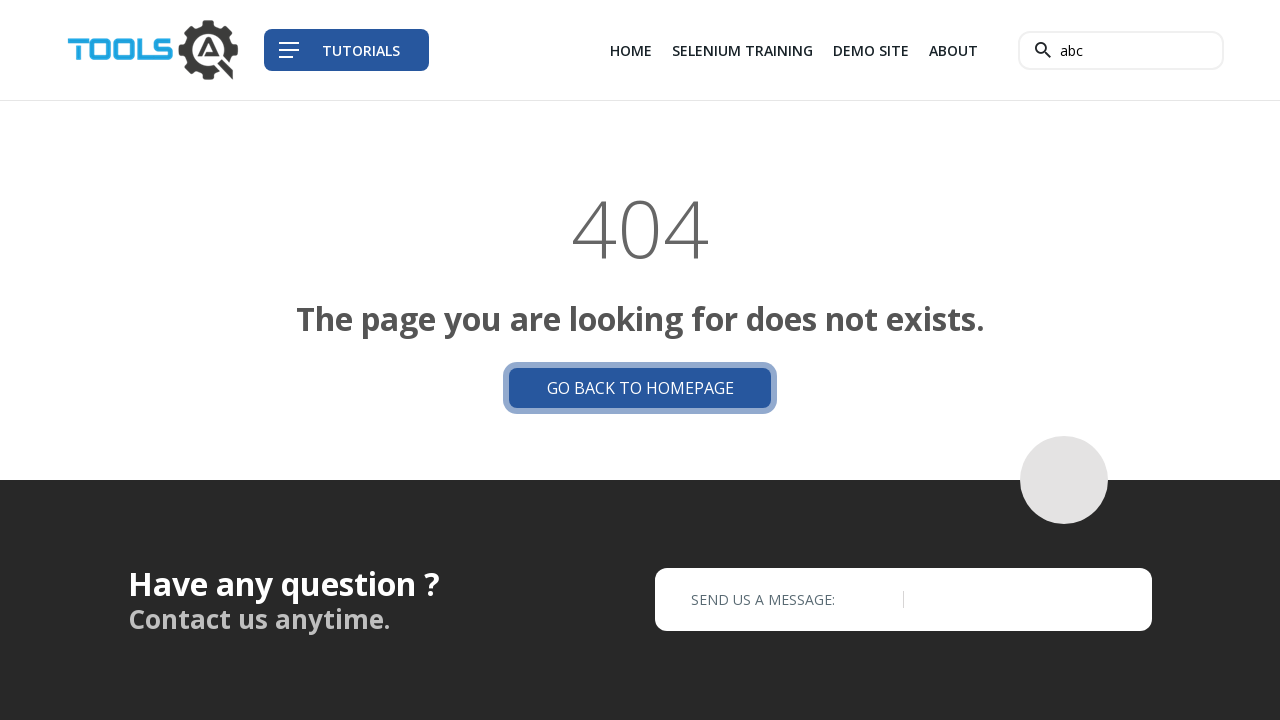

Retrieved link text content: 'About'
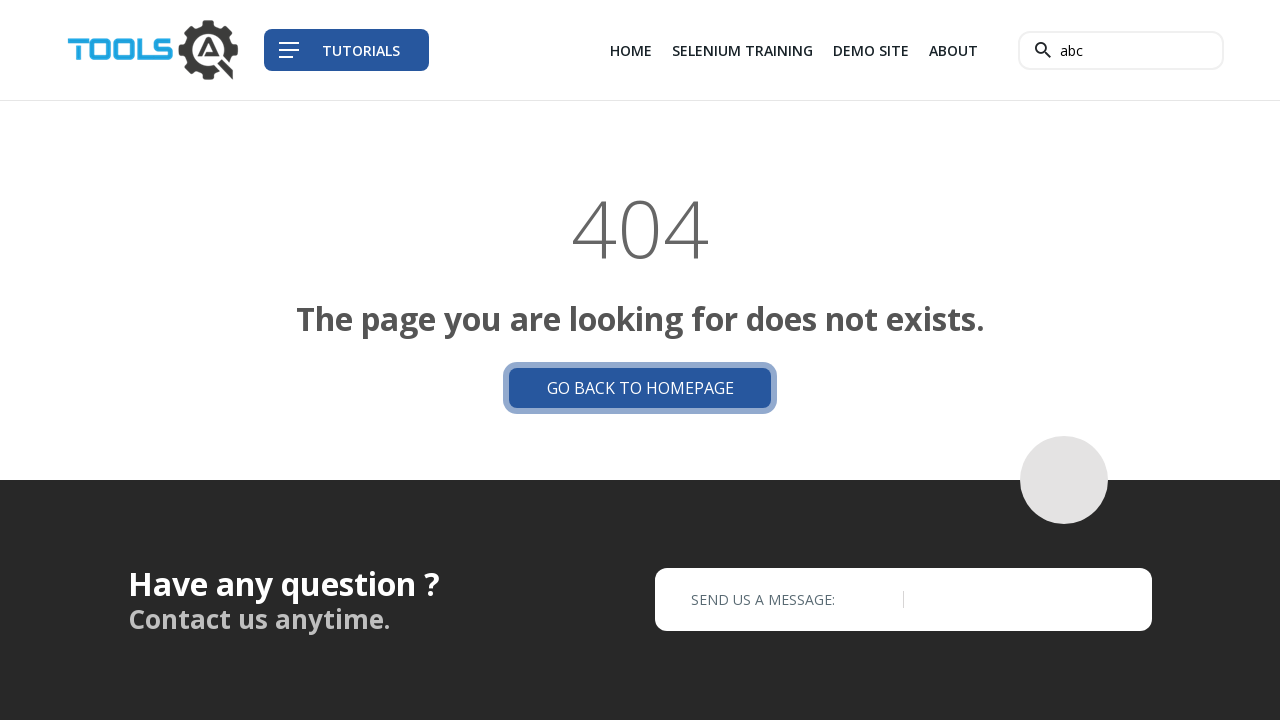

Retrieved link text content: '
                                
                                    
                                    
                                    
                                
                                Tutorials
                            '
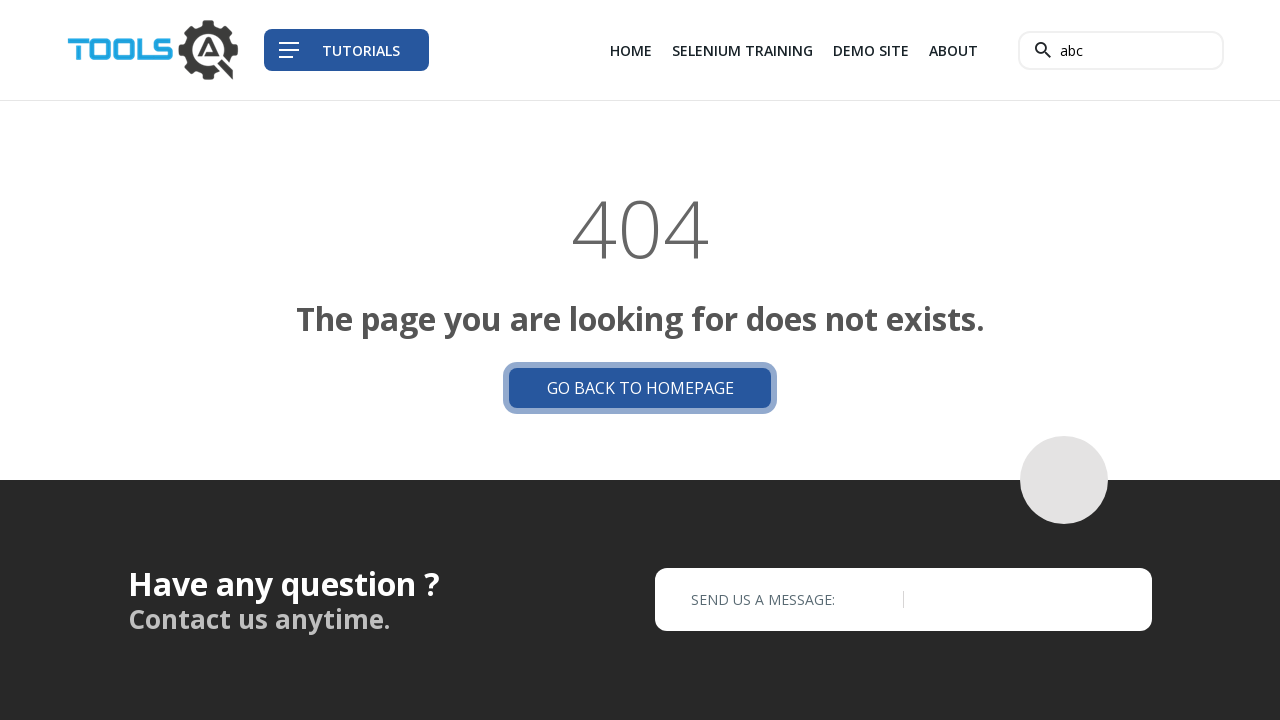

Retrieved link text content: 'Go back to Homepage'
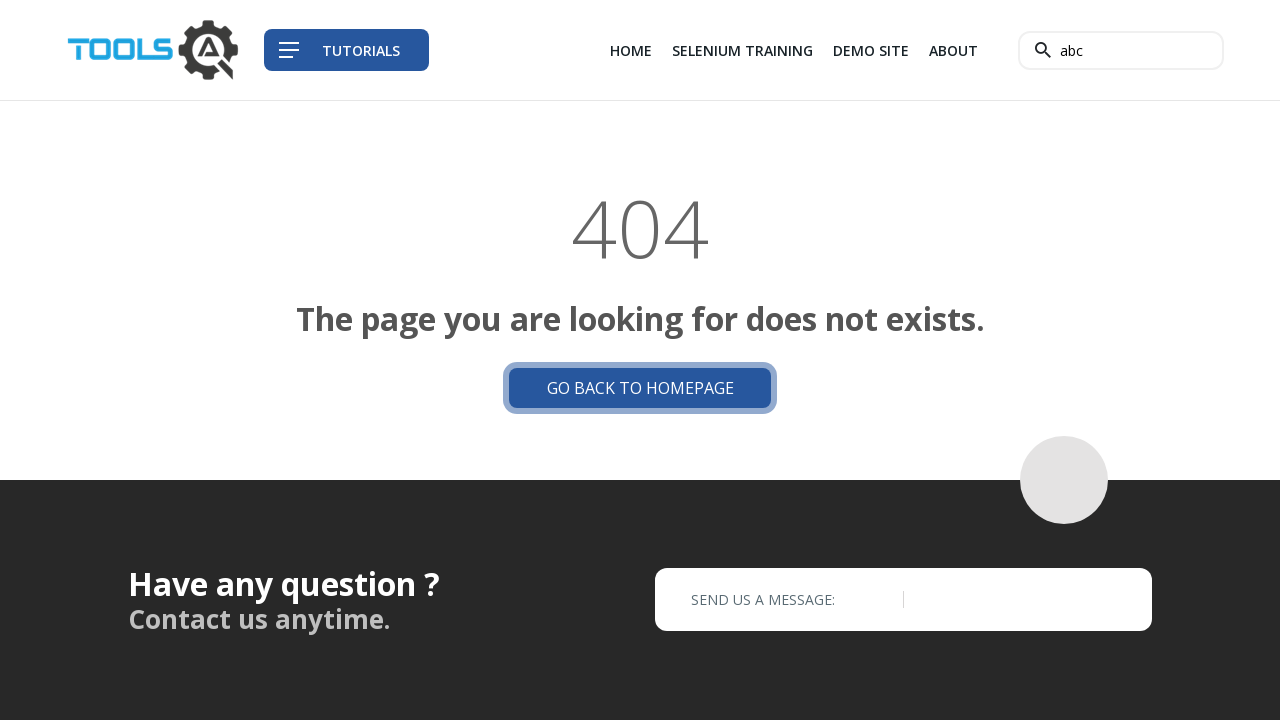

Retrieved link text content: 'Tutorials'
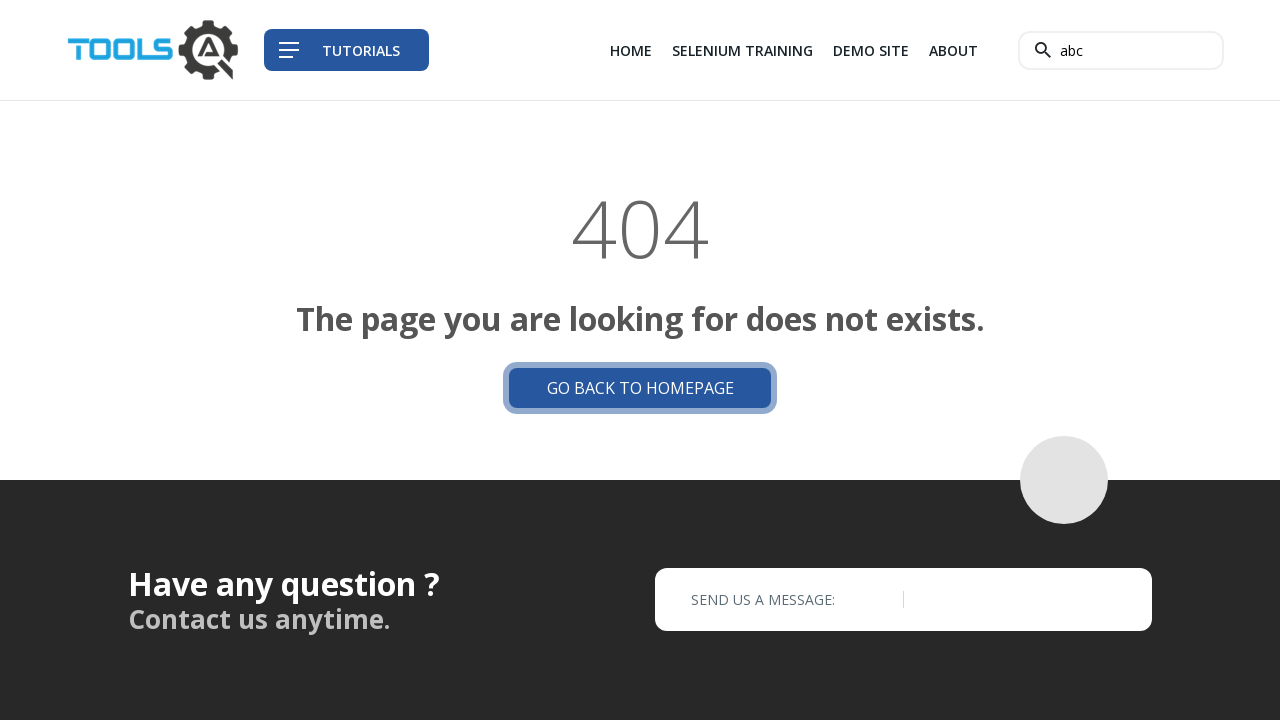

Retrieved link text content: 'Training'
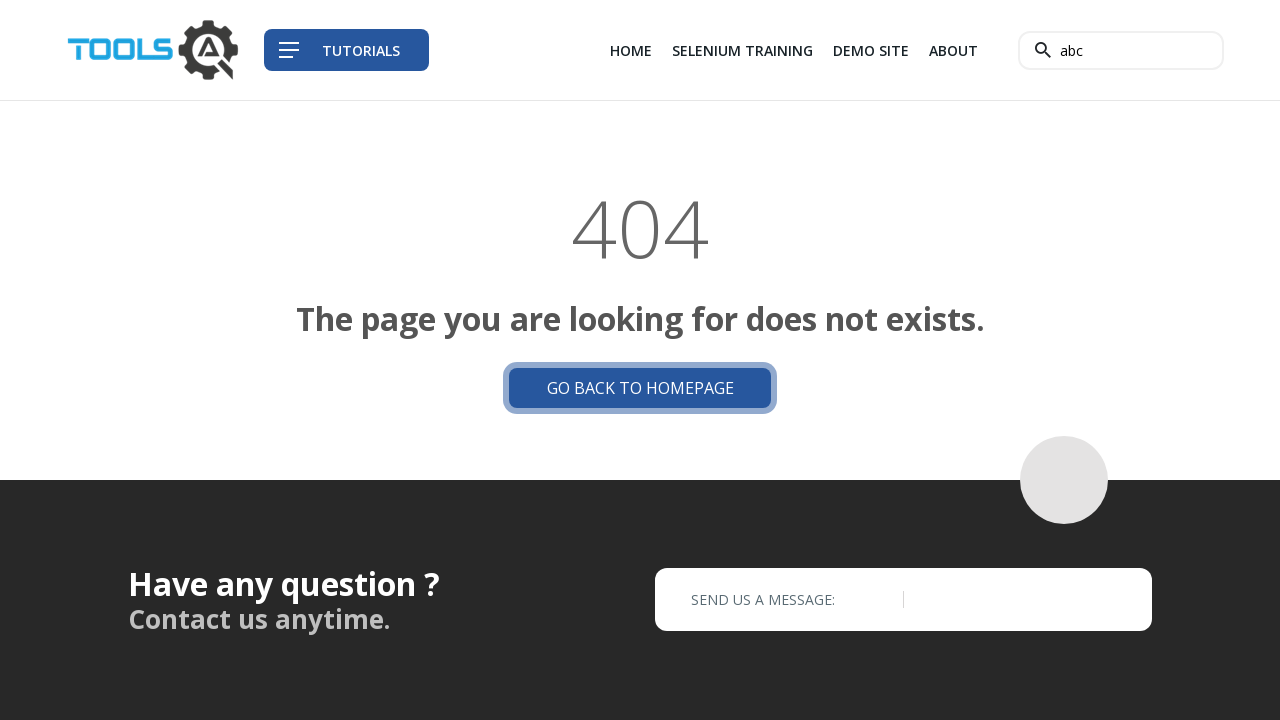

Retrieved link text content: 'Demo Website'
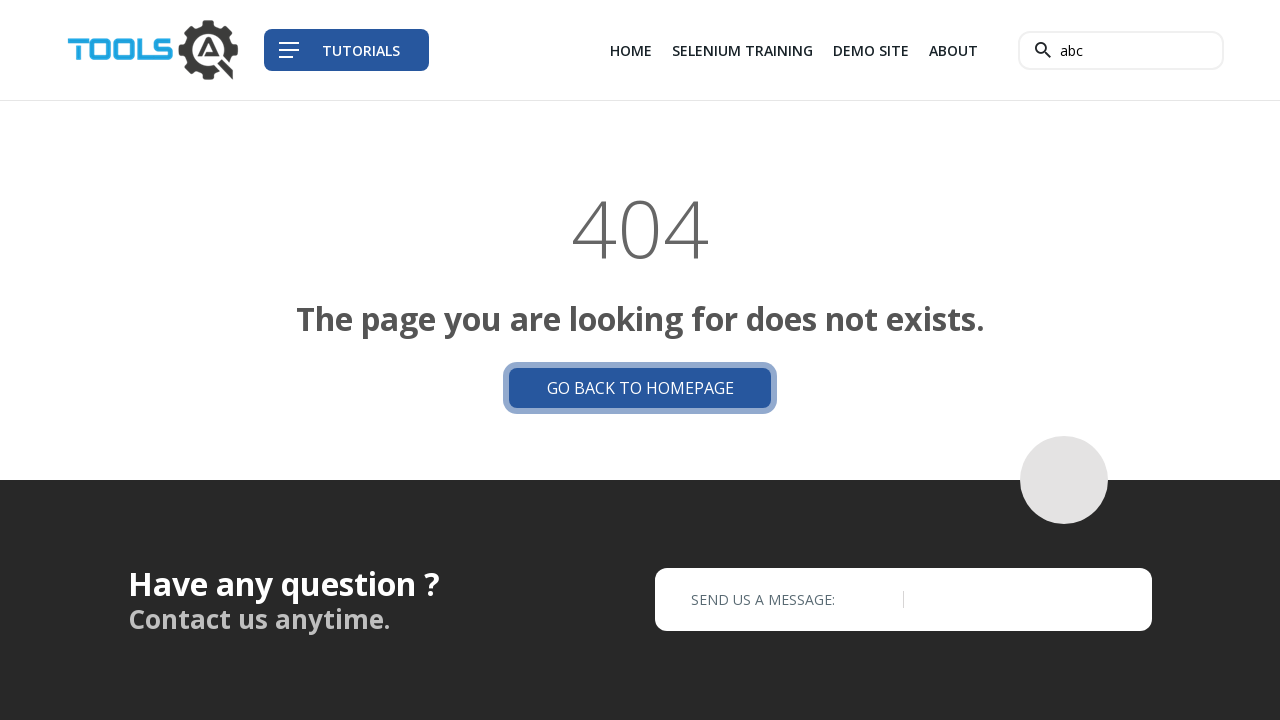

Retrieved link text content: 'Team'
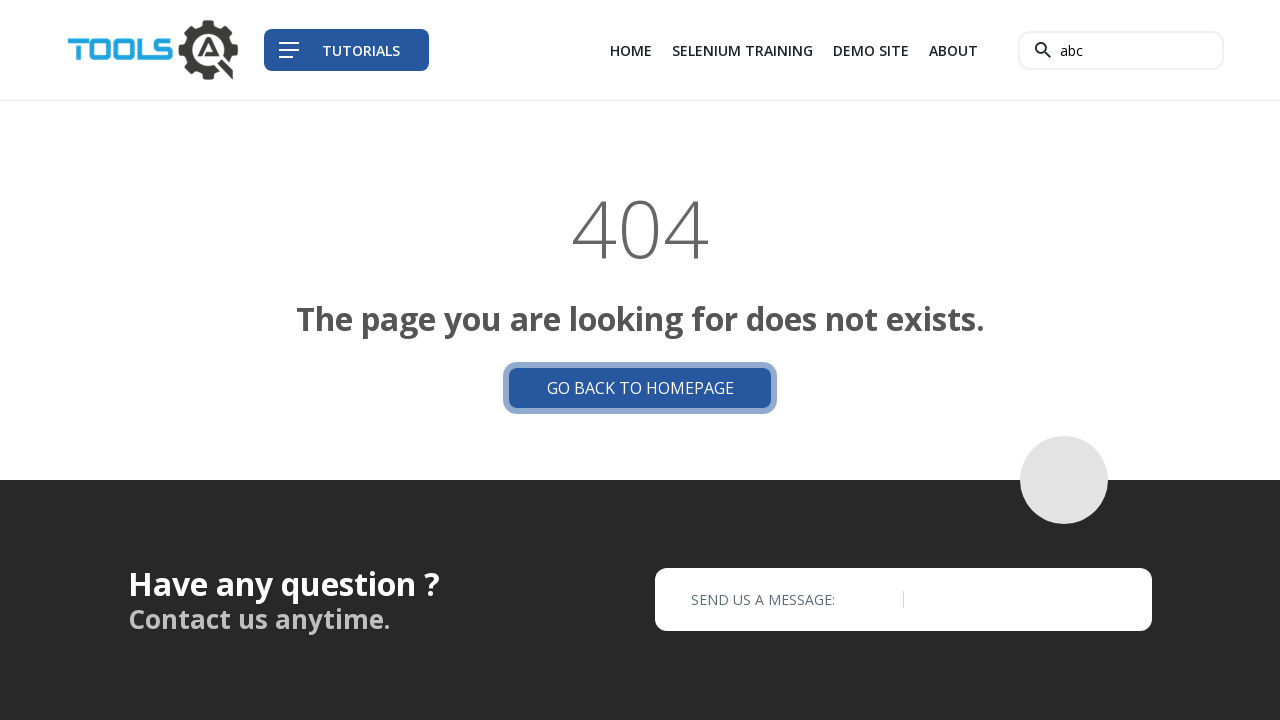

Retrieved link text content: 'Sitemap'
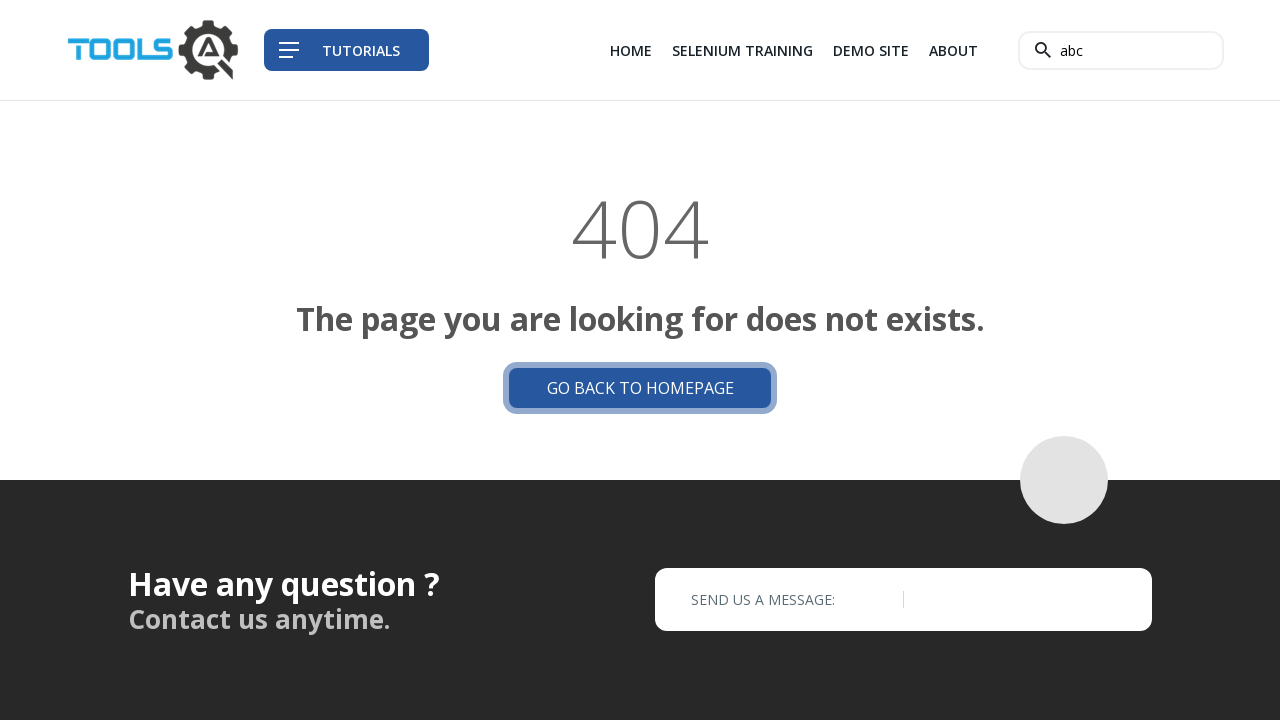

Retrieved link text content: 'Selenium'
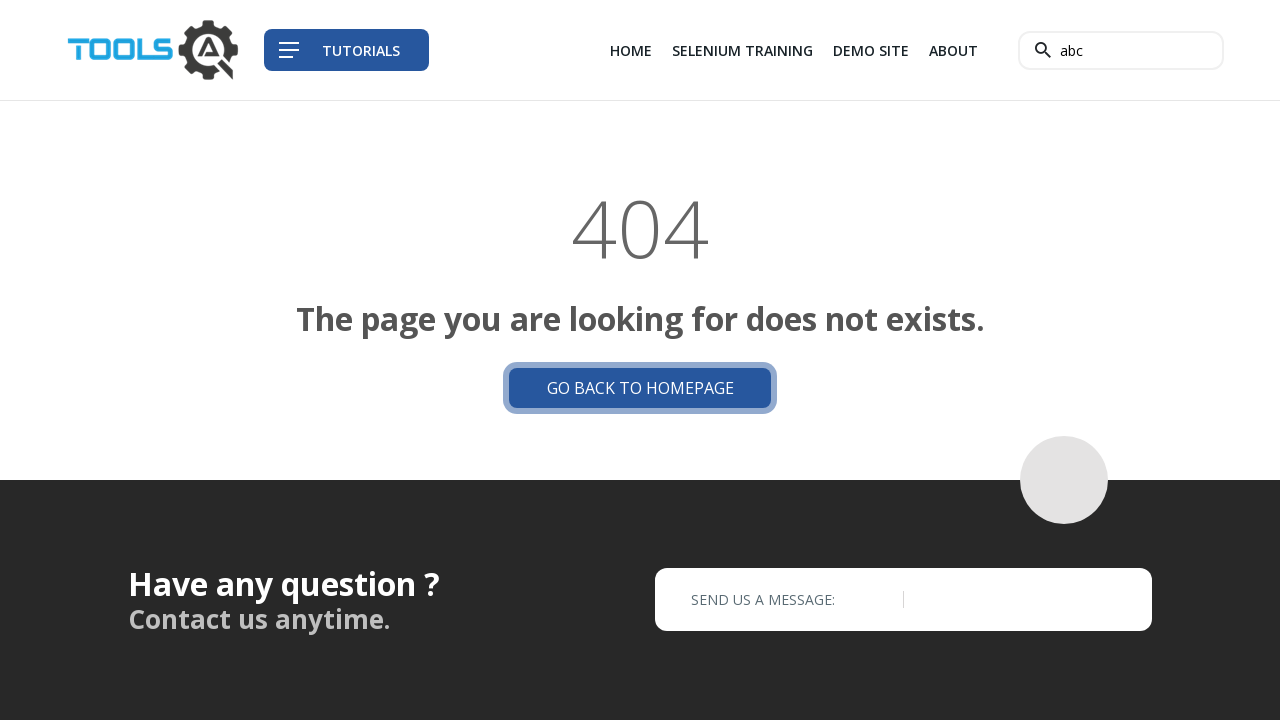

Retrieved link text content: 'Rest Assured'
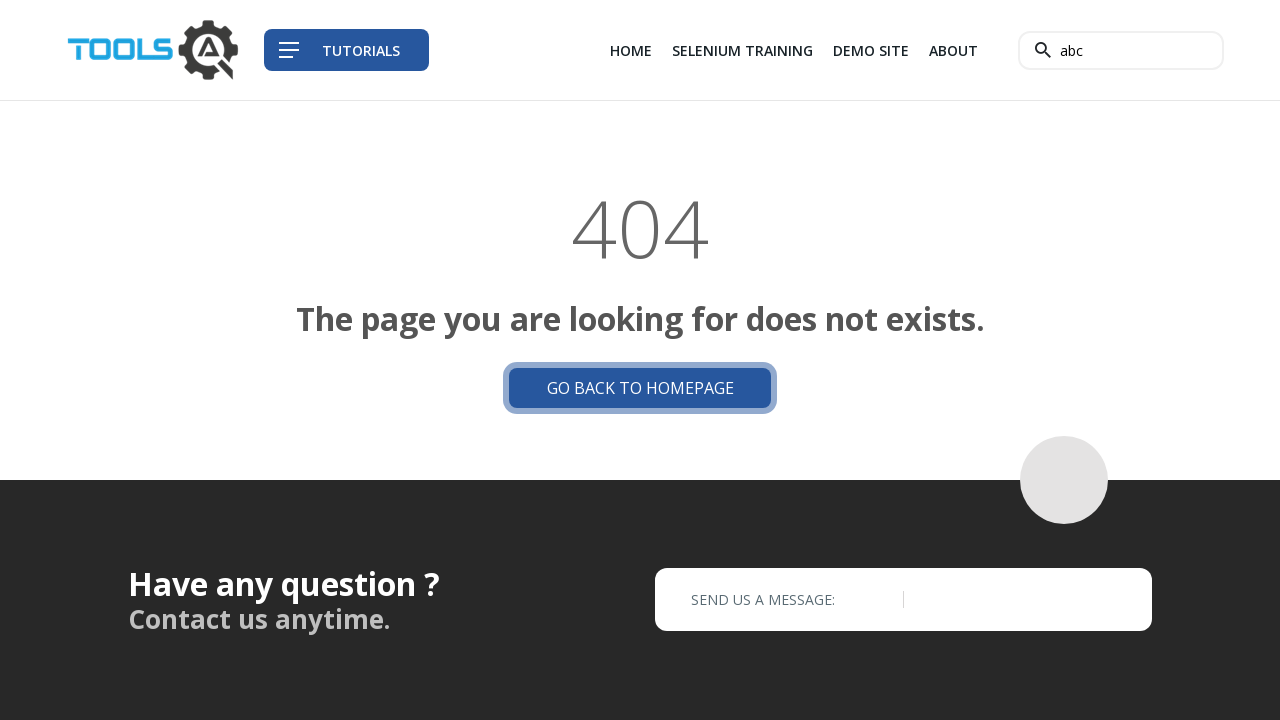

Retrieved link text content: 'Postman'
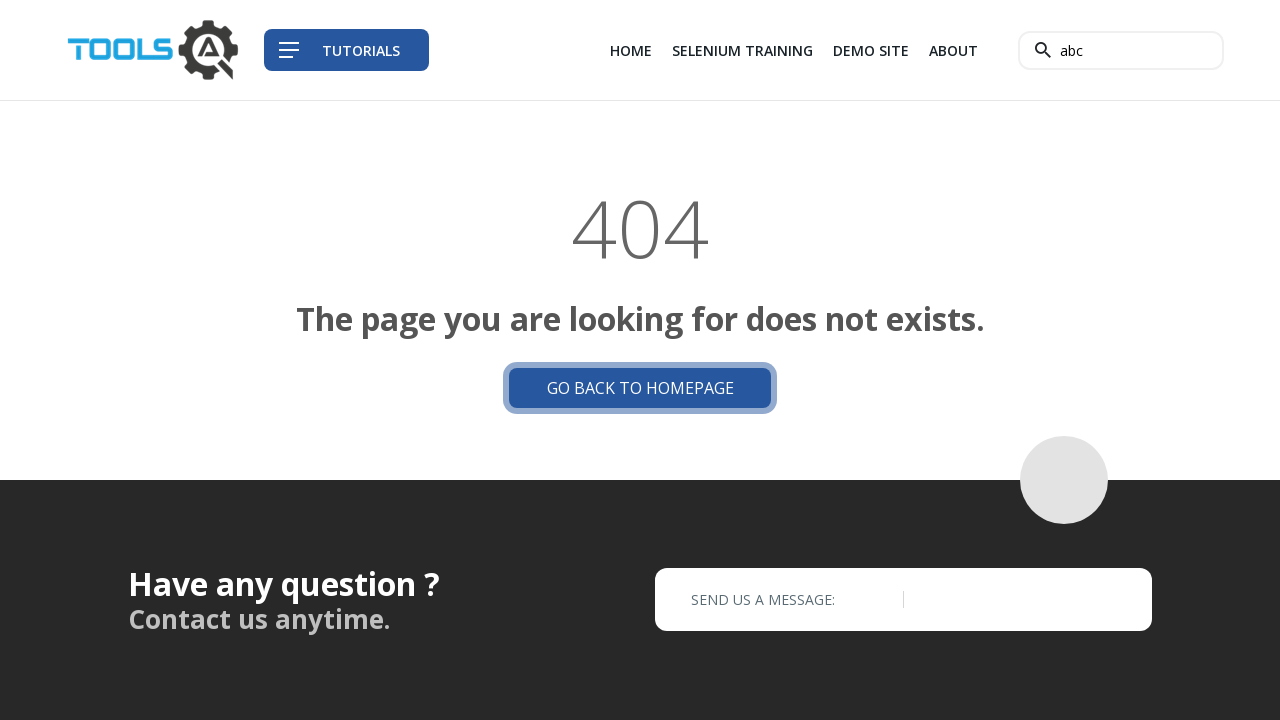

Retrieved link text content: 'Cucumber'
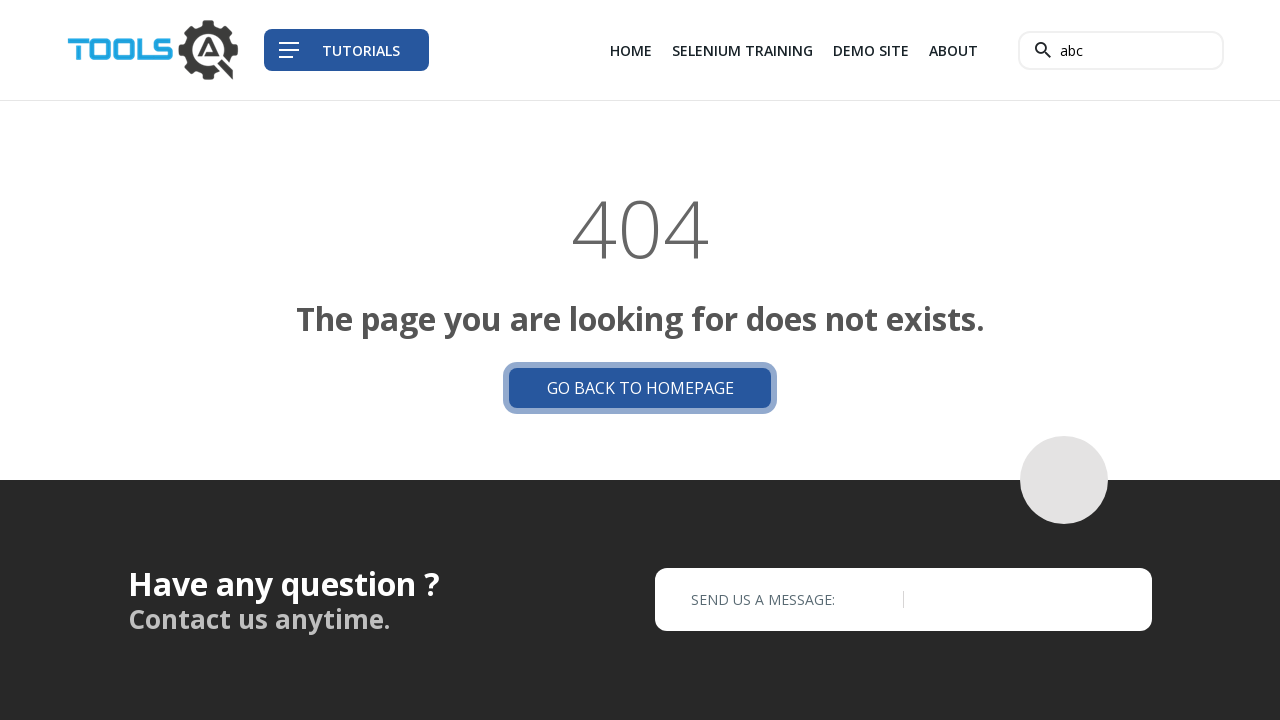

Retrieved link text content: 'ISTQB'
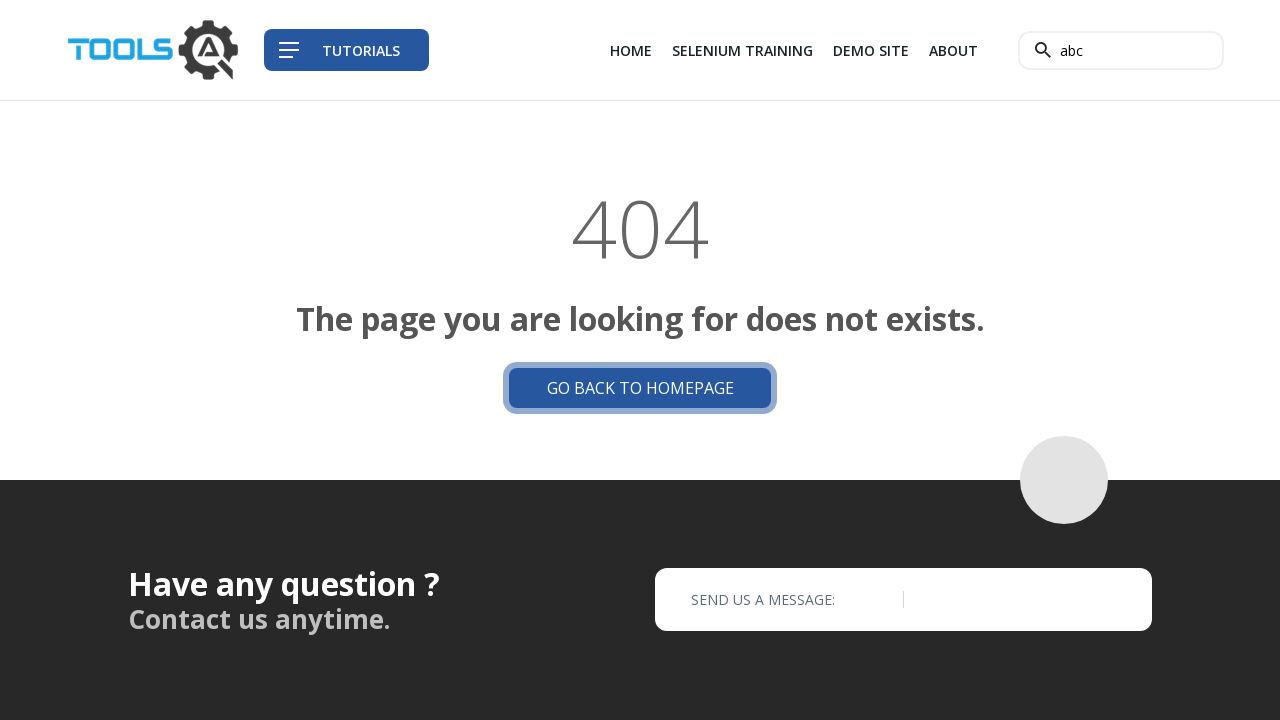

Retrieved link text content: 'Scrum'
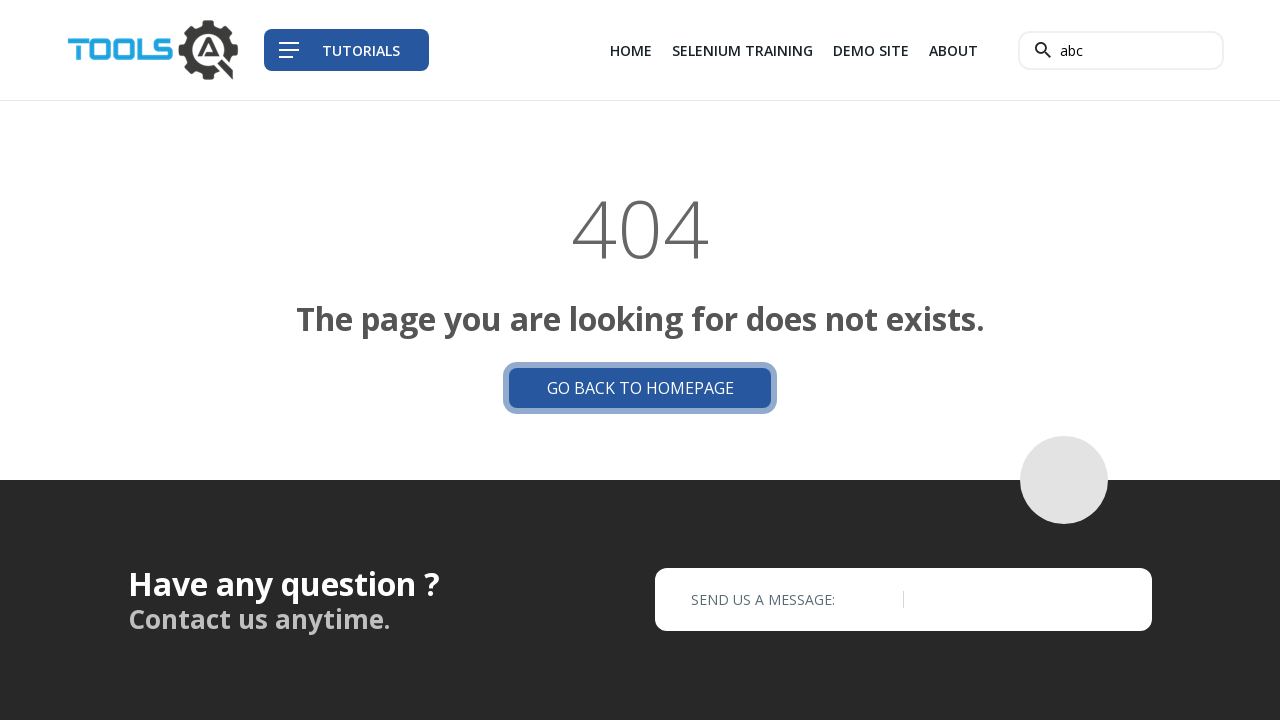

Retrieved link text content: 'Git'
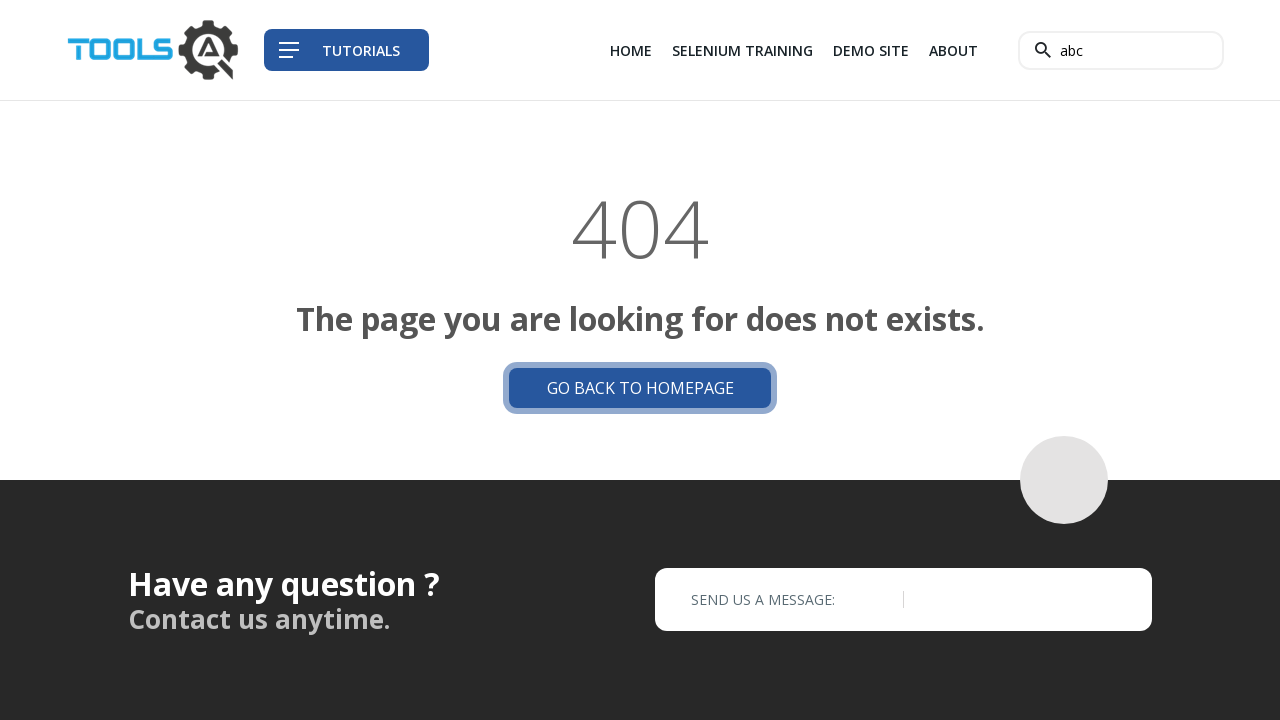

Retrieved link text content: 'Test Project'
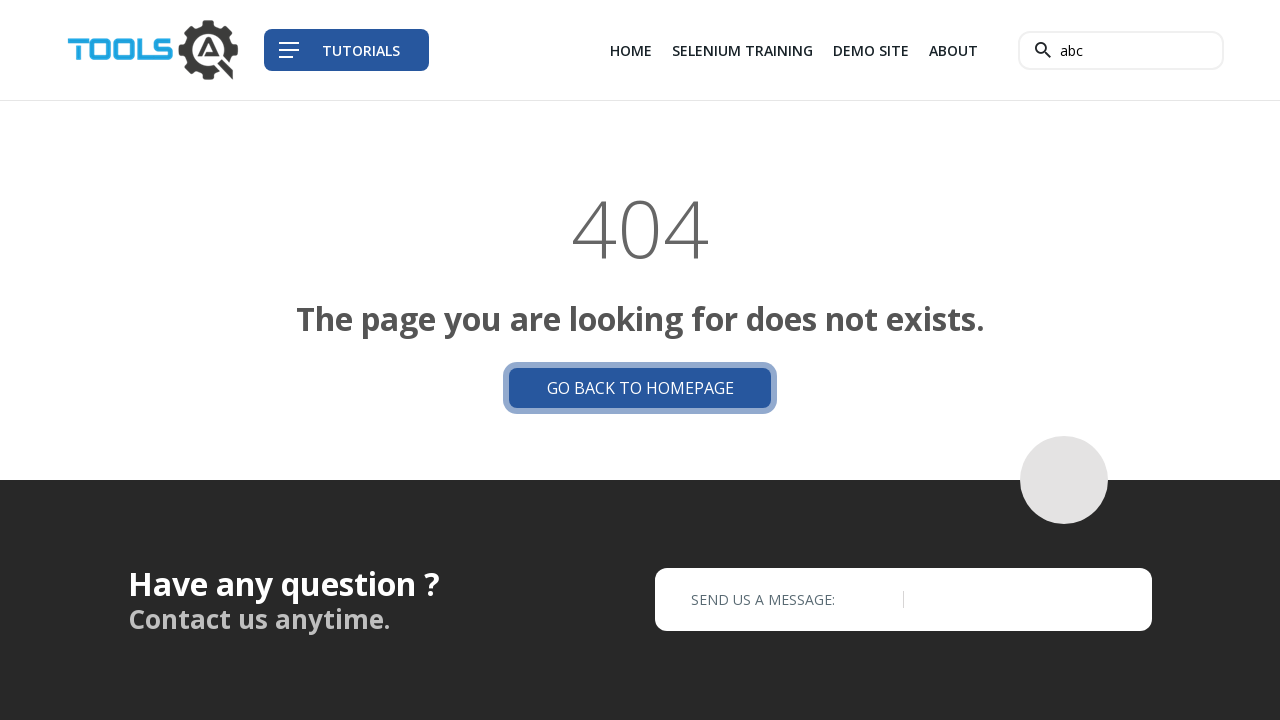

Retrieved link text content: 'Katalon'
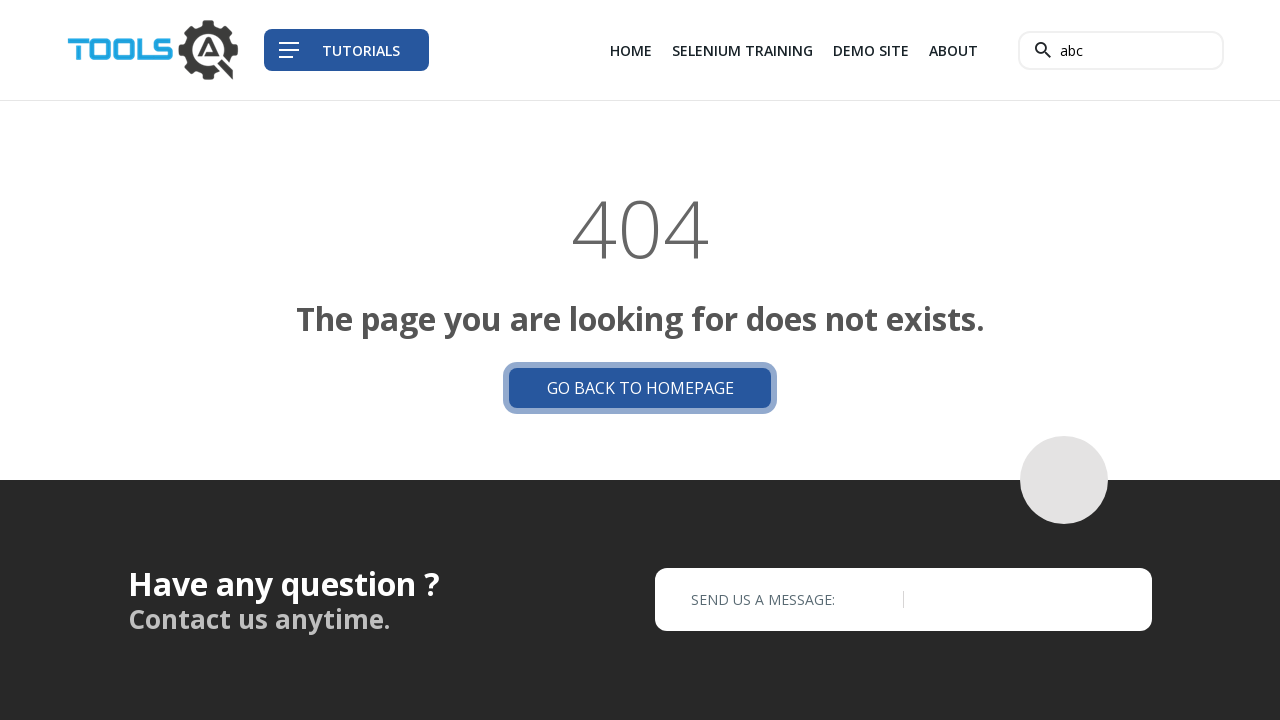

Retrieved link text content: 'Cypress'
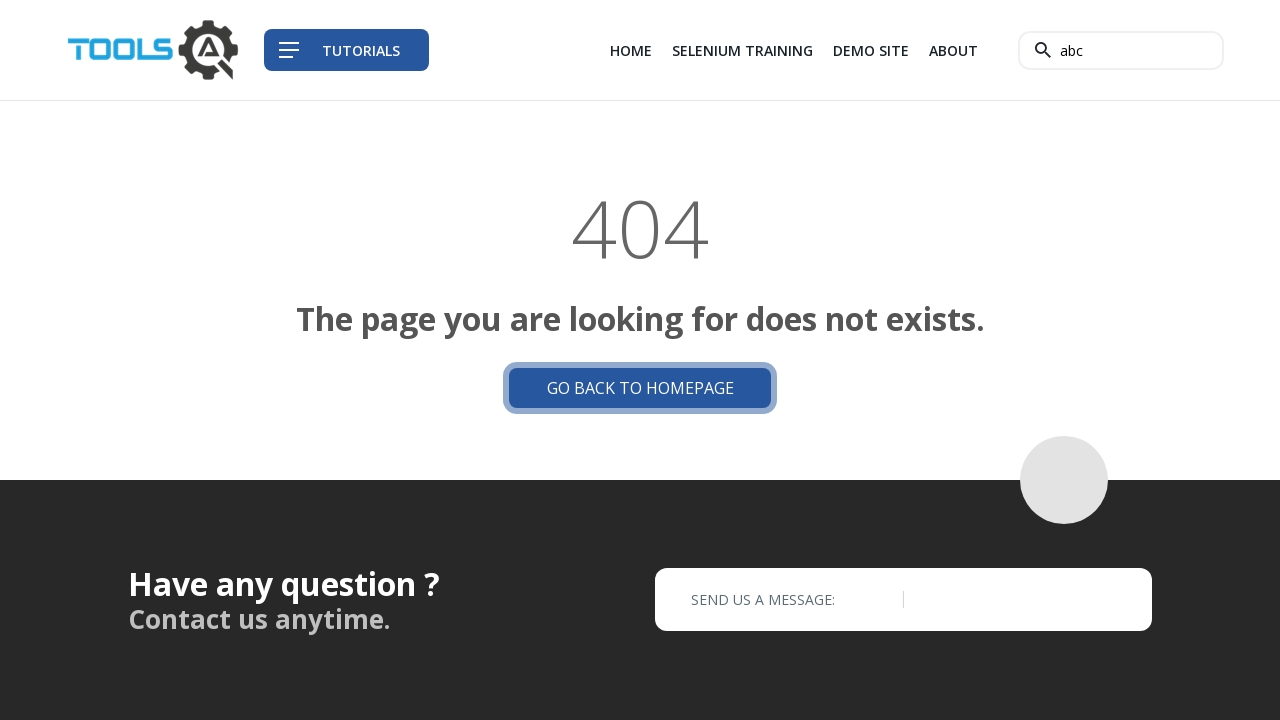

Retrieved link text content: 'Protractor'
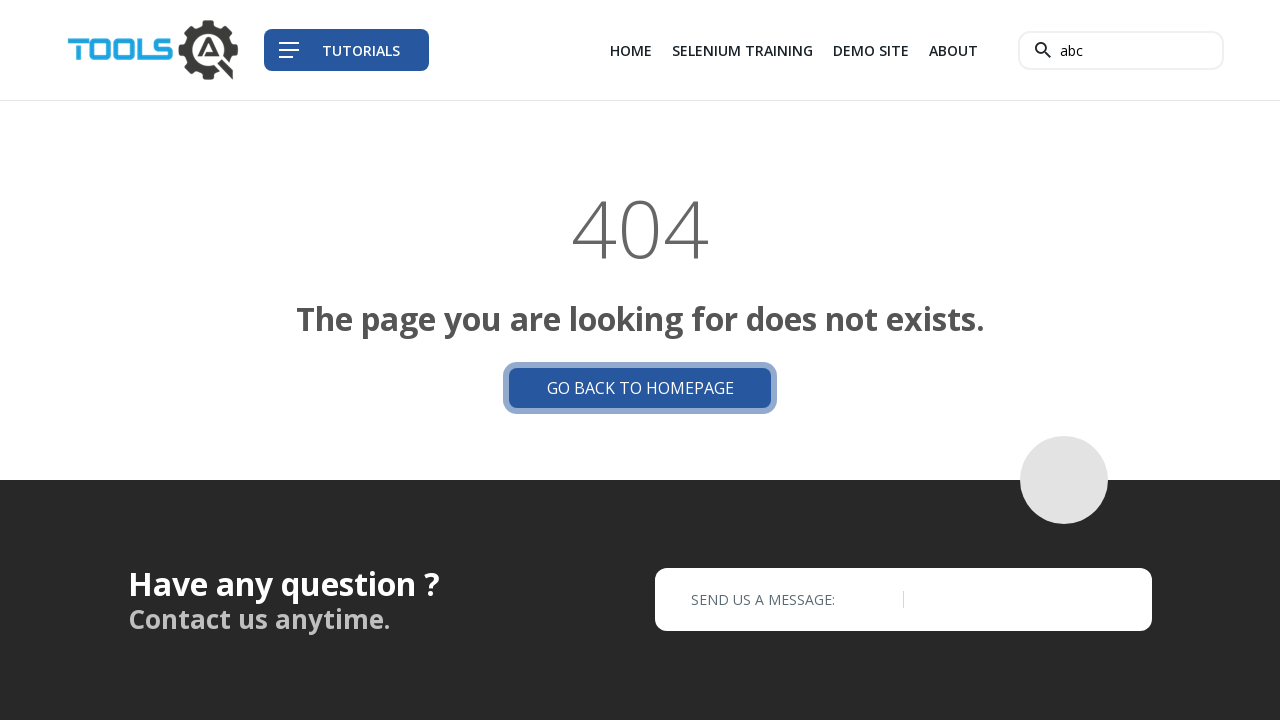

Retrieved link text content: 'Python'
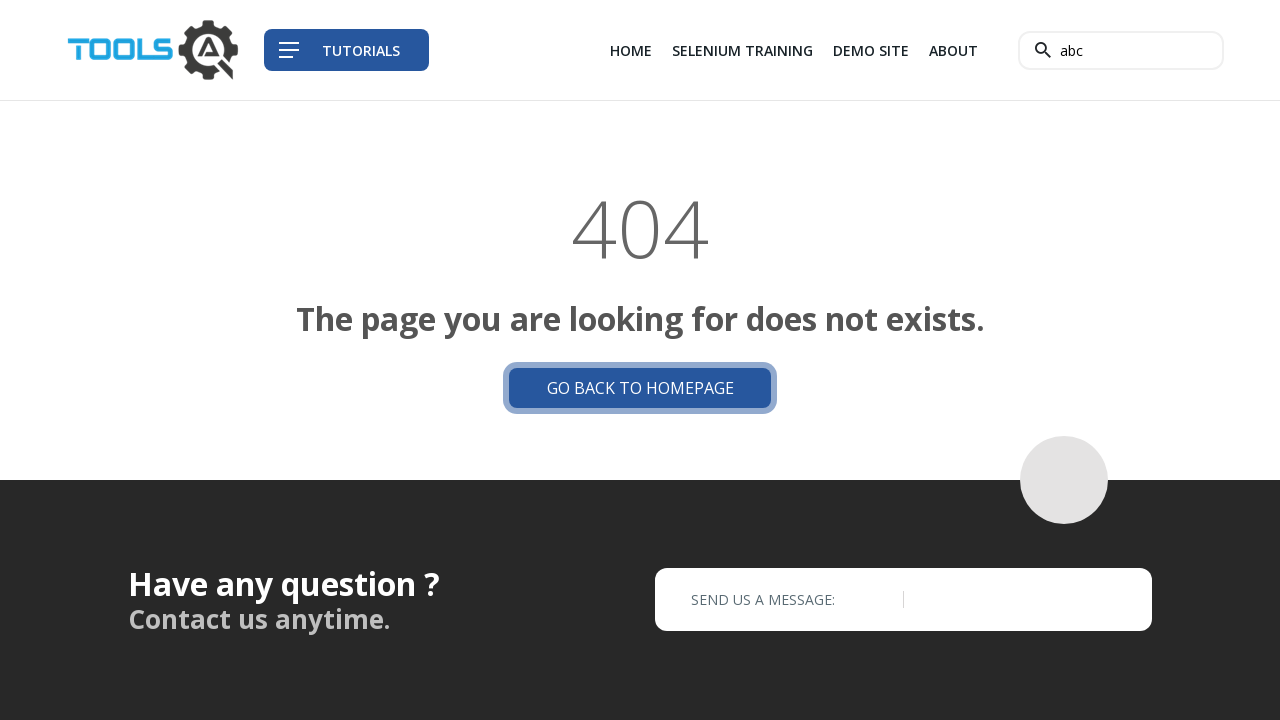

Retrieved link text content: 'JavaScript'
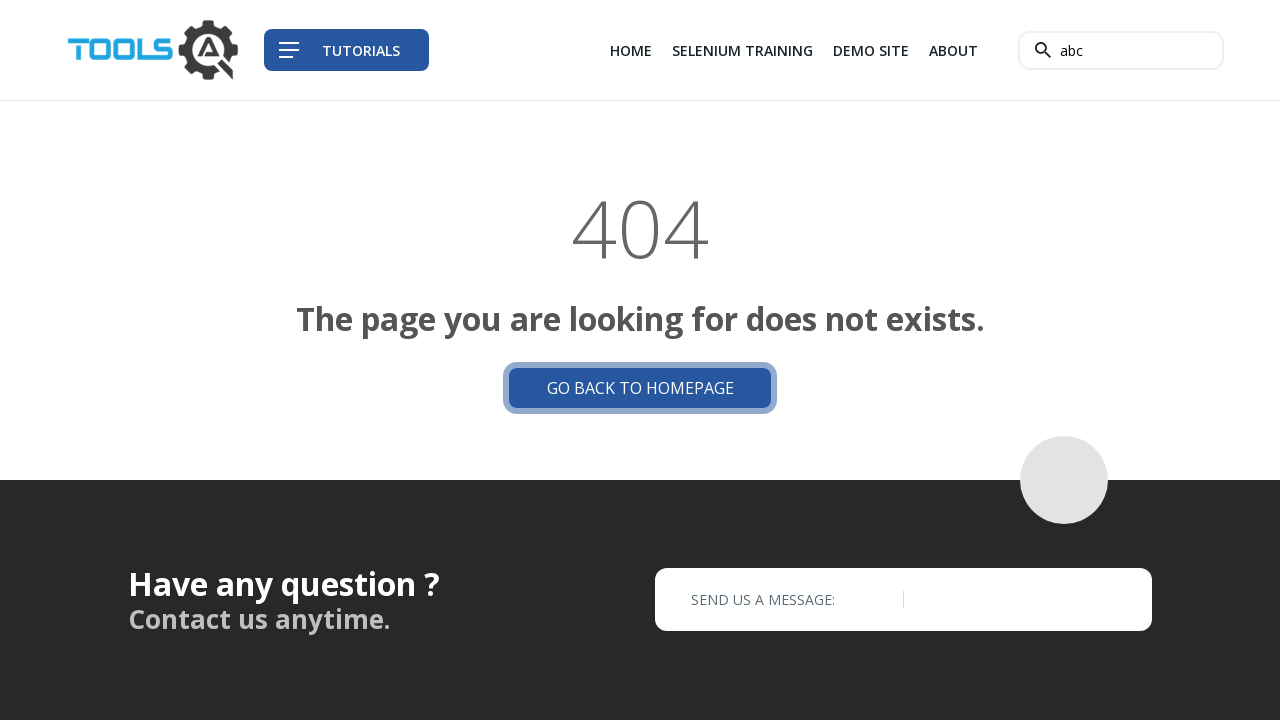

Retrieved link text content: 'Software Testing'
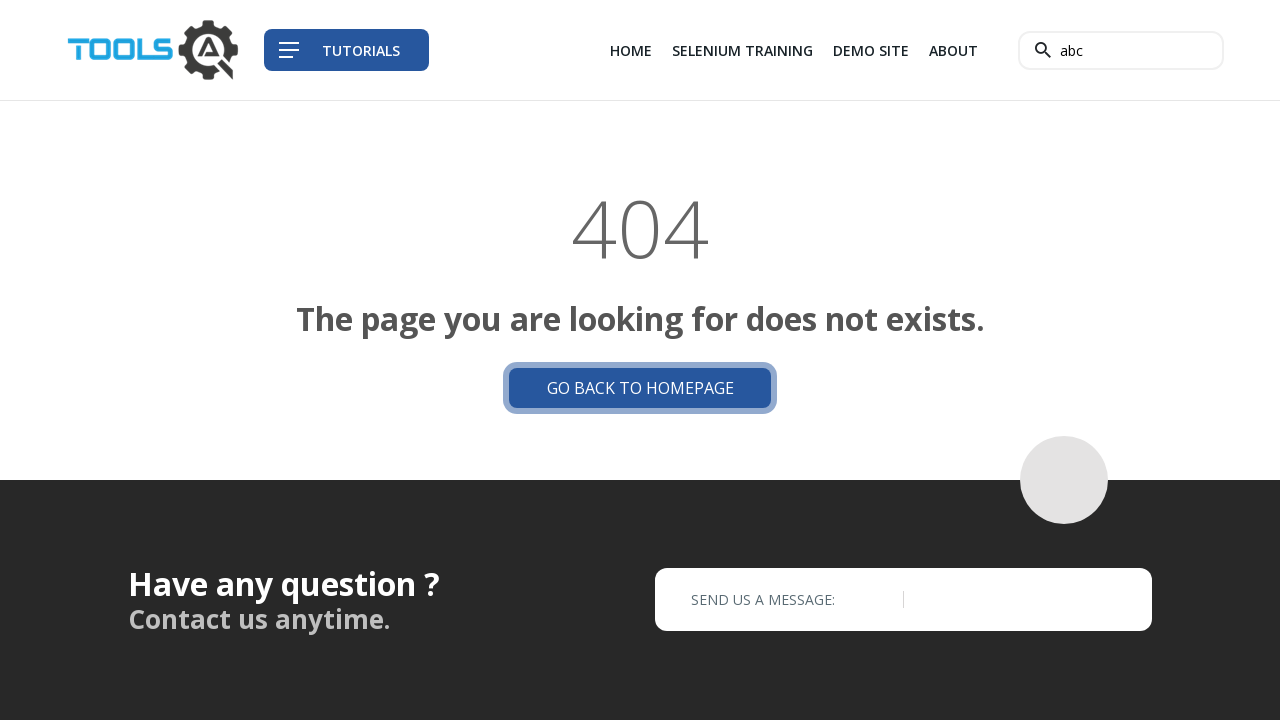

Retrieved link text content: 'Appium'
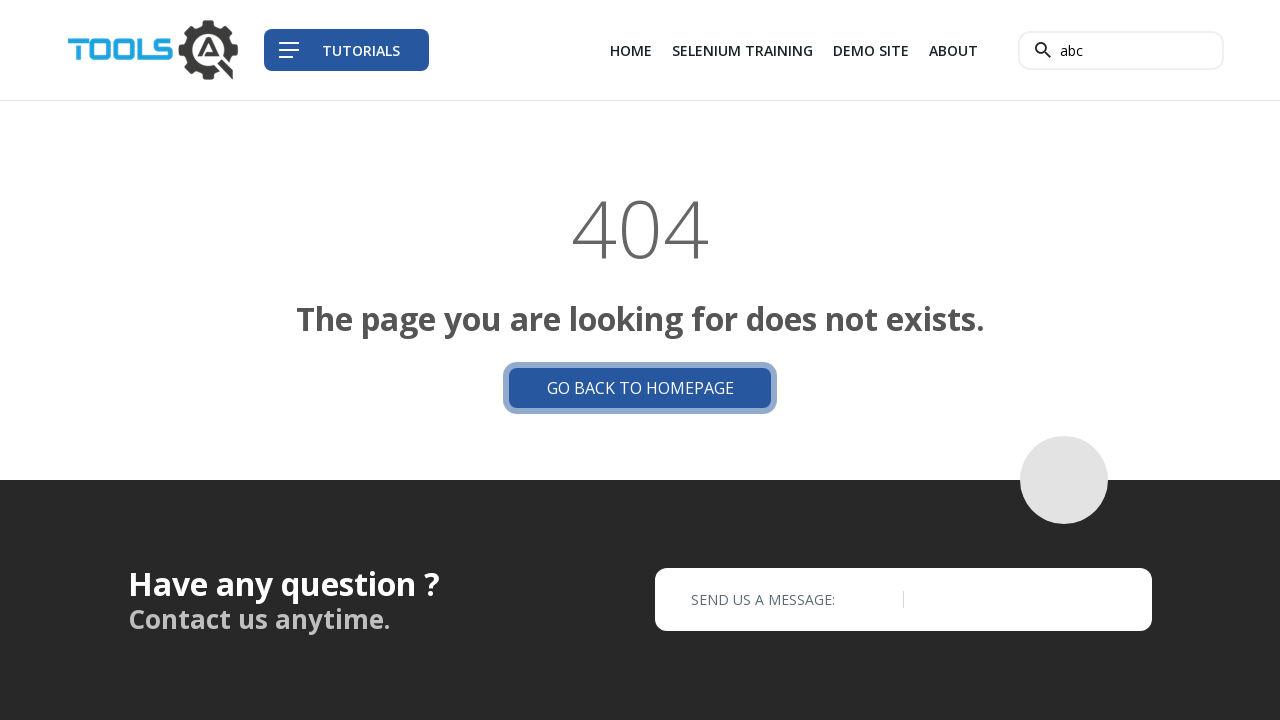

Retrieved link text content: 'JUnit'
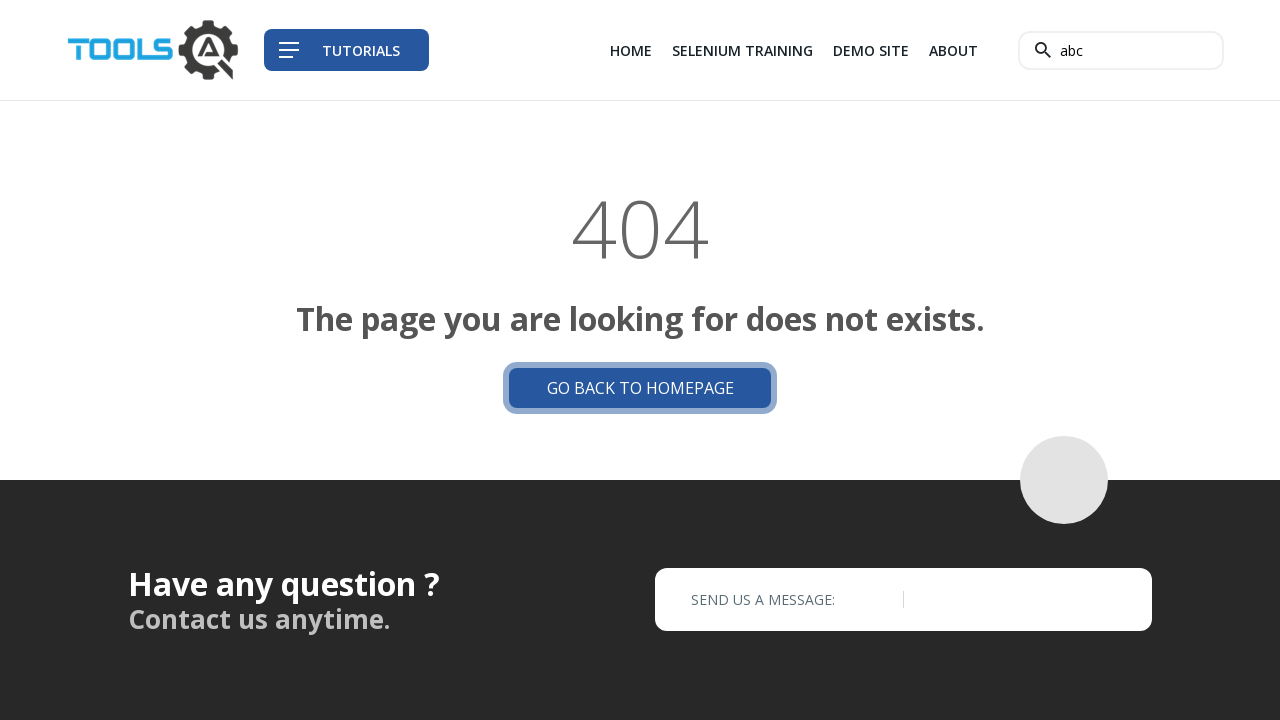

Retrieved link text content: 'Maven'
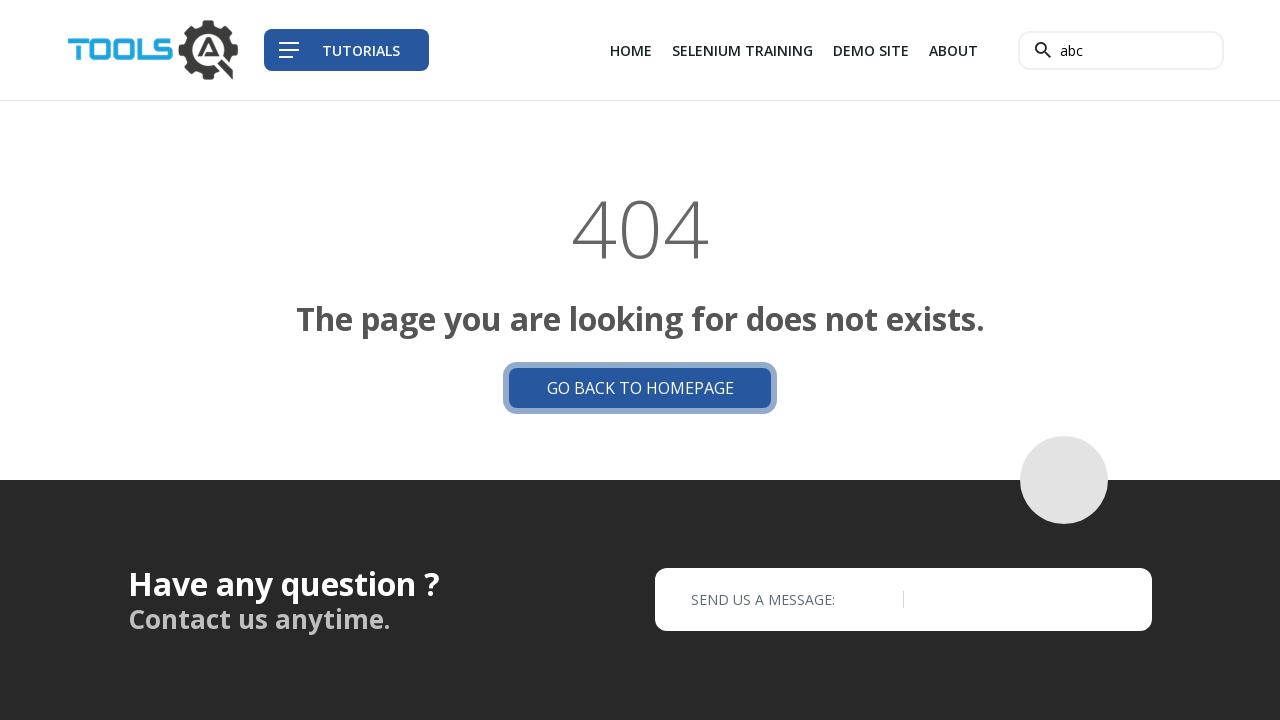

Retrieved link text content: 'Java'
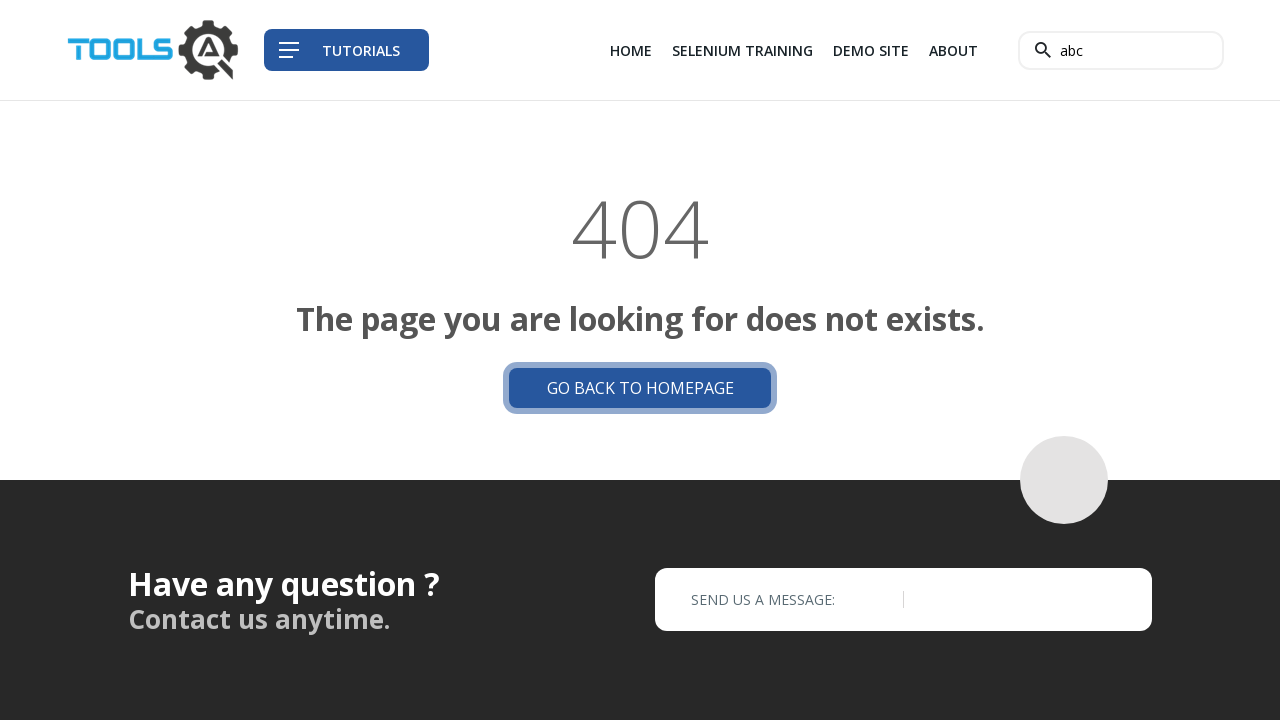

Retrieved link text content: 'Katalon'
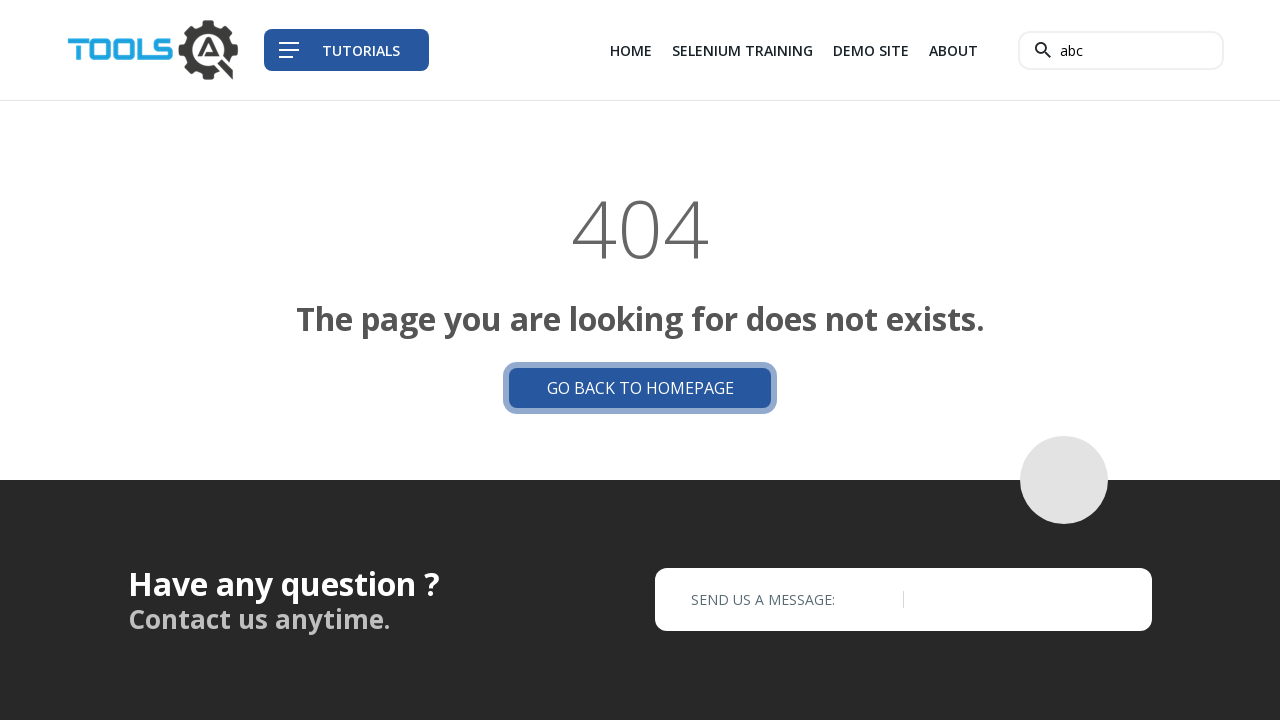

Retrieved link text content: '
                  
                  
                  Facebook
                '
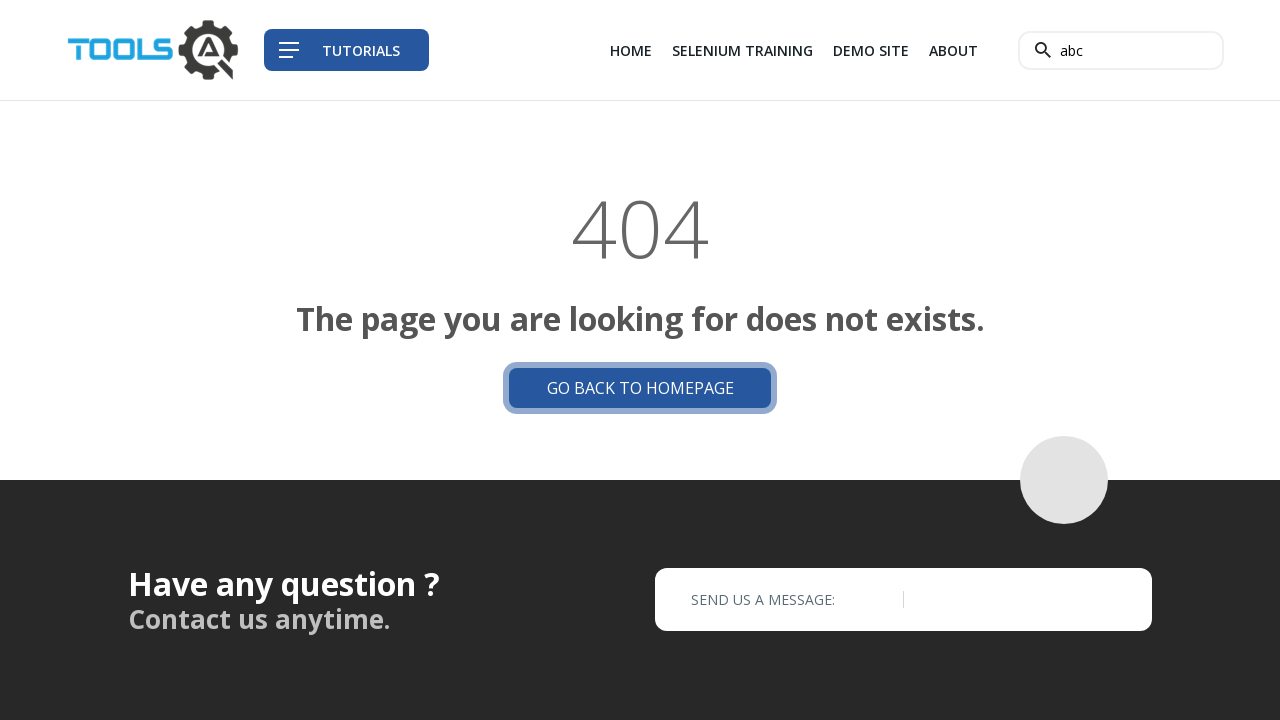

Retrieved link text content: '
                  
                  
                  Twitter
                '
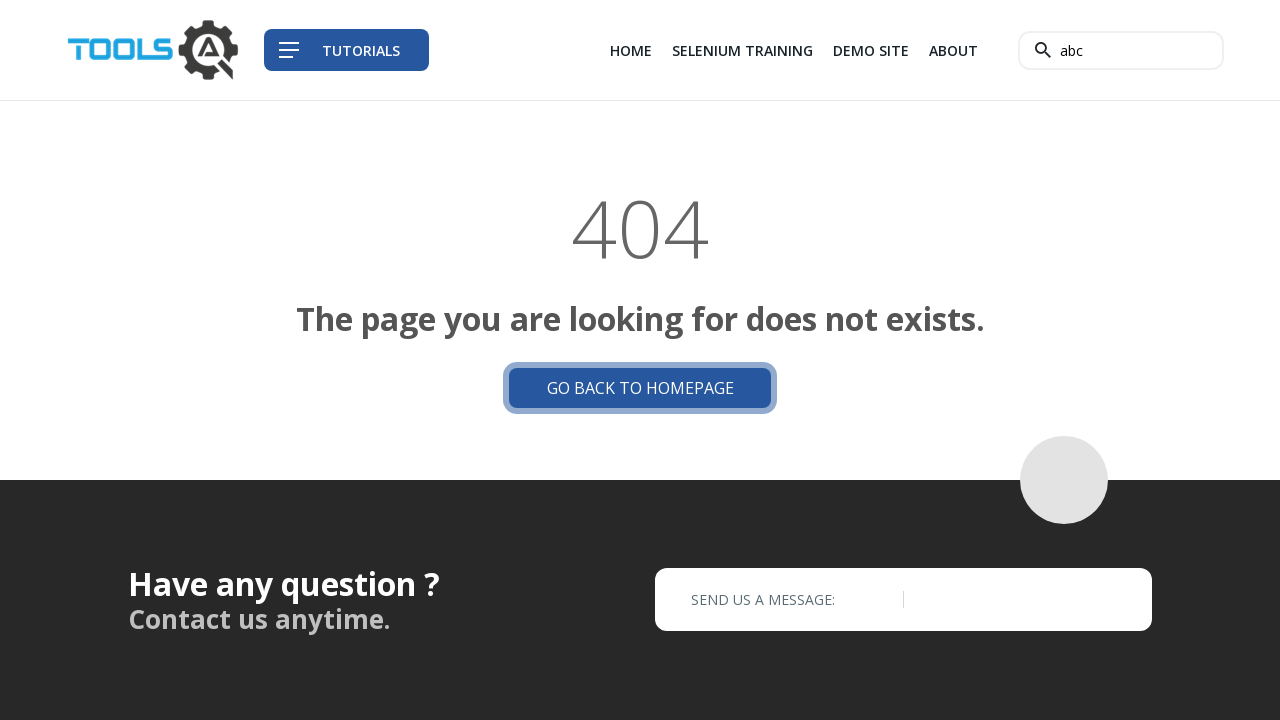

Retrieved link text content: '
                  
                  
                  Linkedin
                '
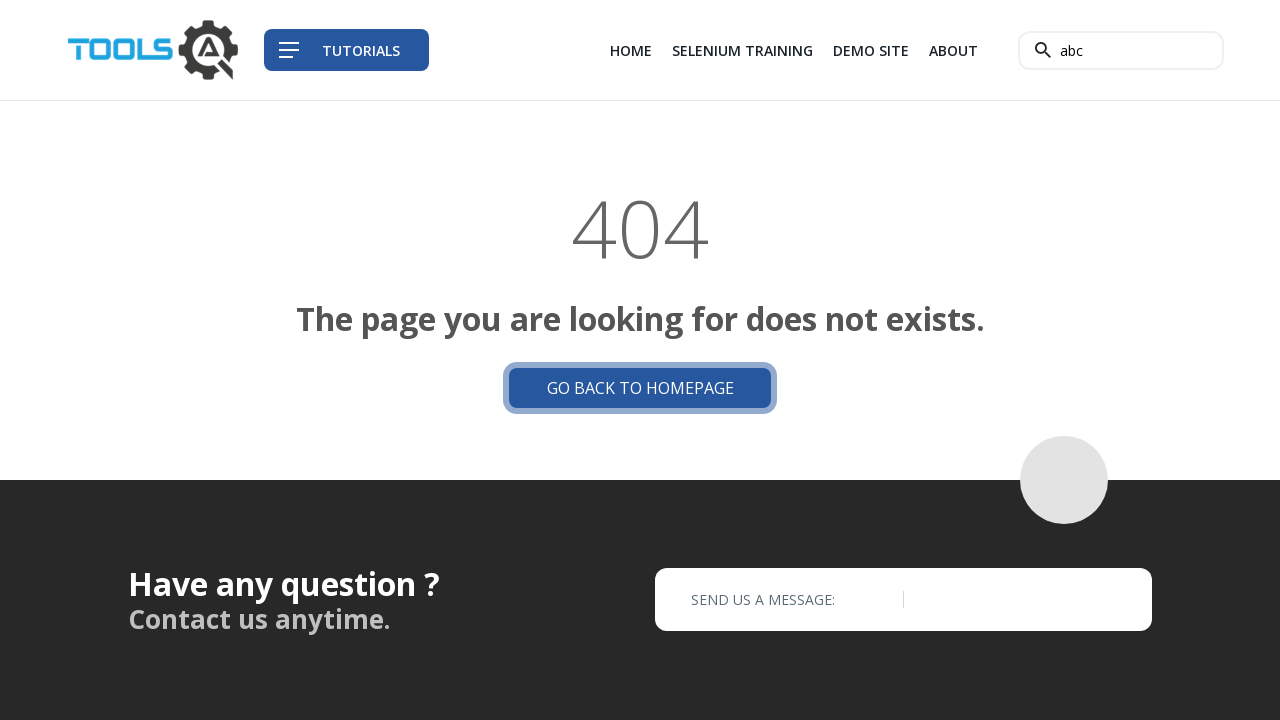

Retrieved link text content: '
                  
                  
                  Youtube
                '
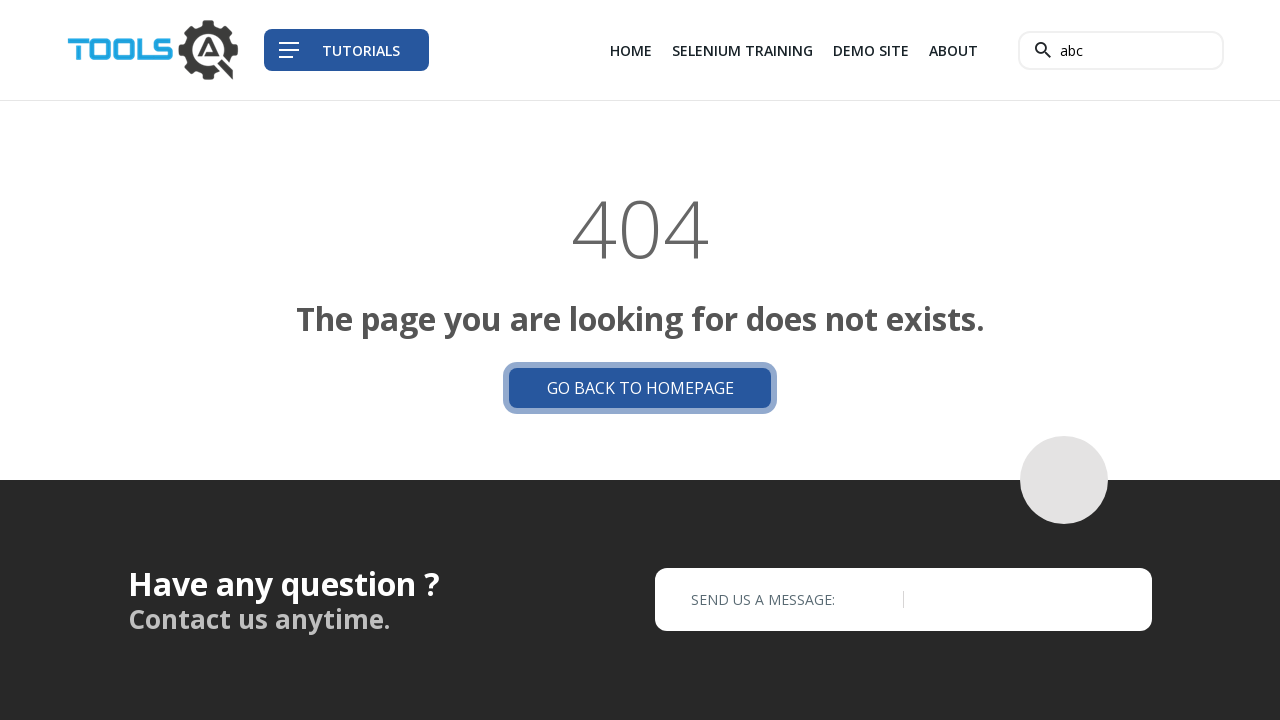

Retrieved link text content: 'Home'
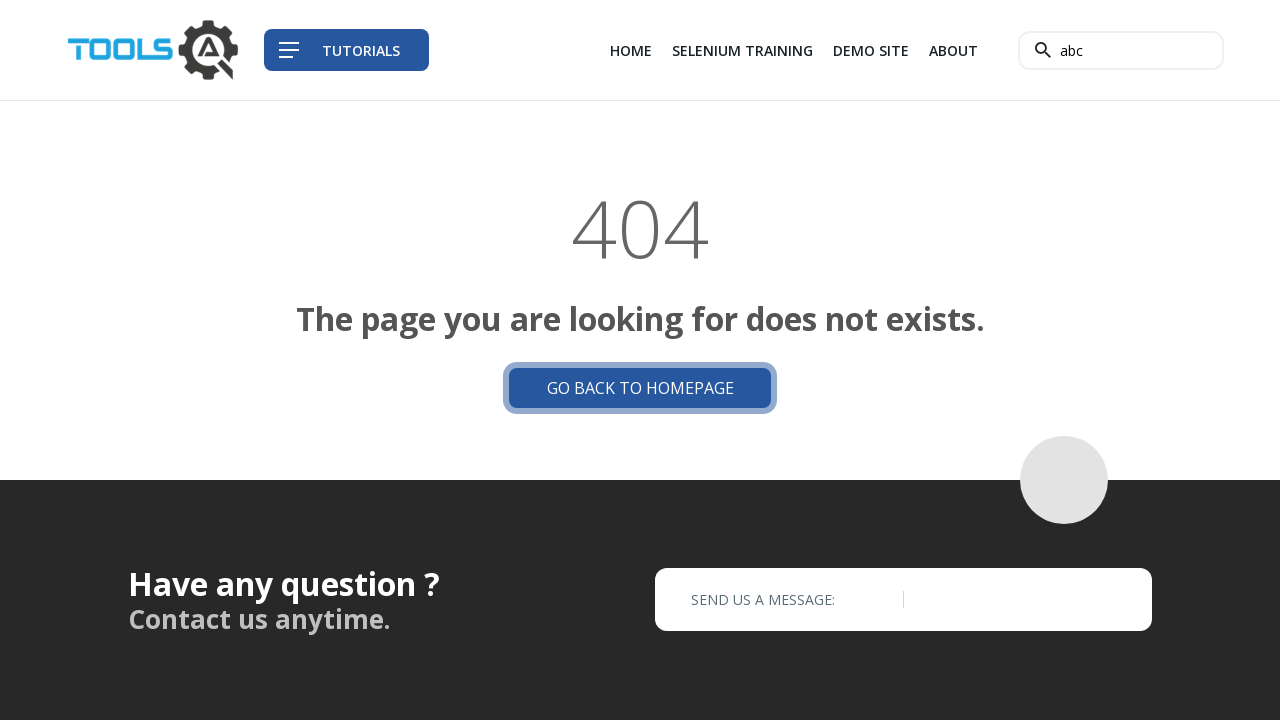

Retrieved link text content: 'Selenium Training'
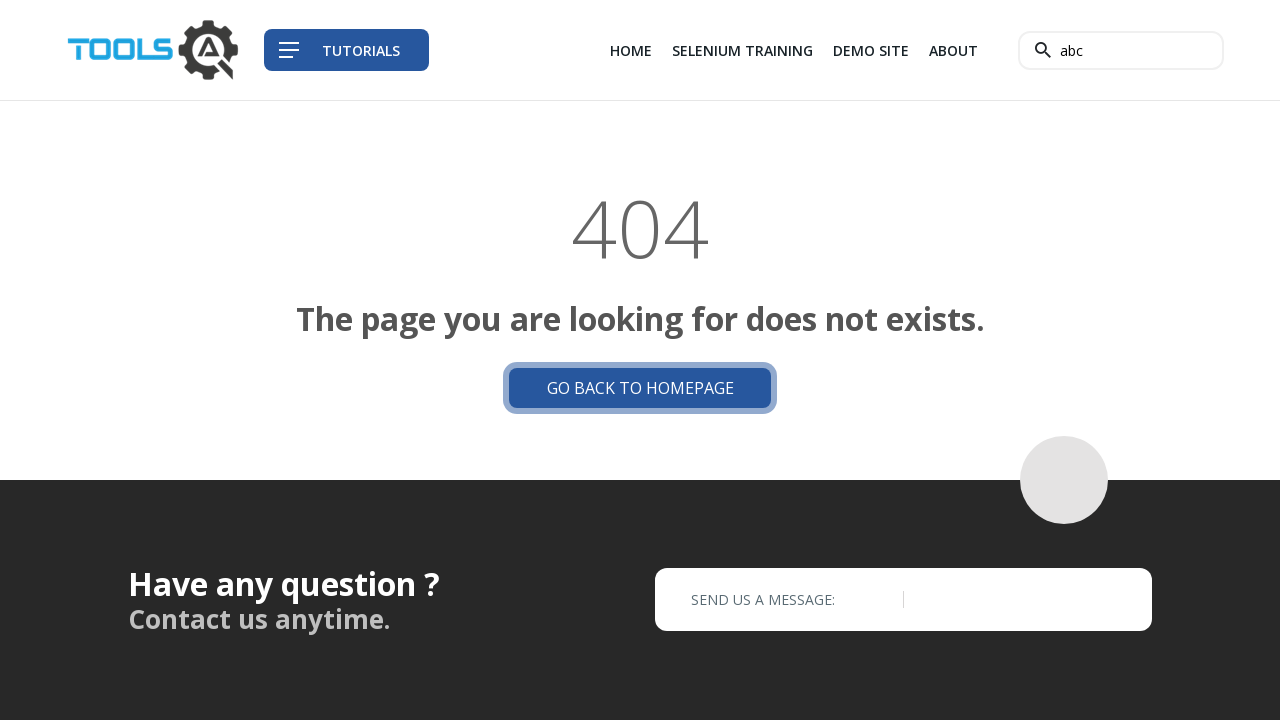

Retrieved link text content: 'Demo Site'
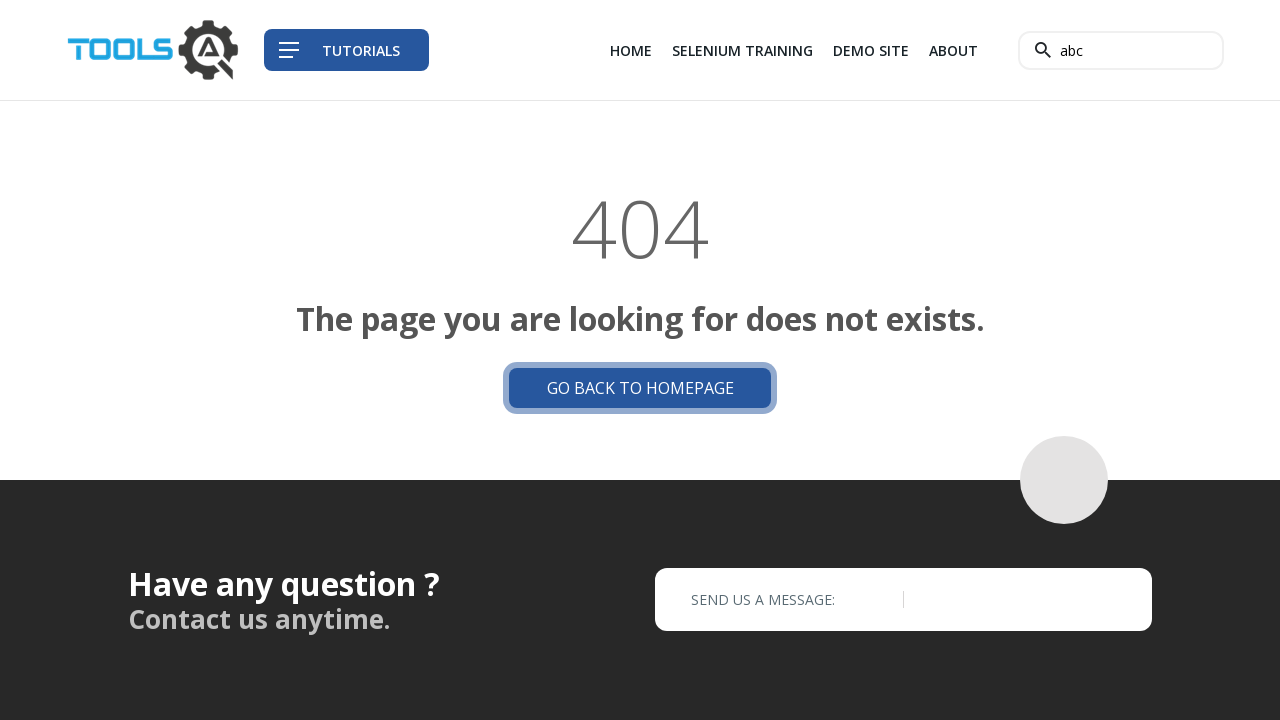

Retrieved link text content: 'About'
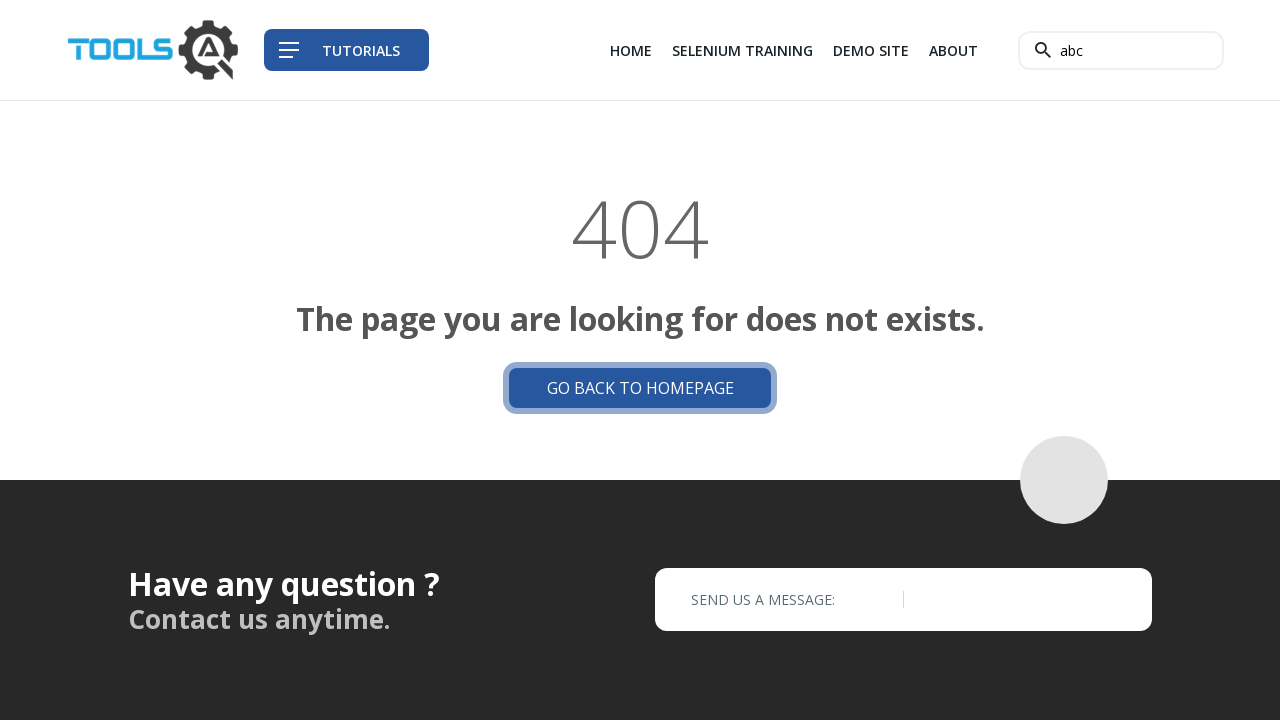

Located all images on page - found 0 images
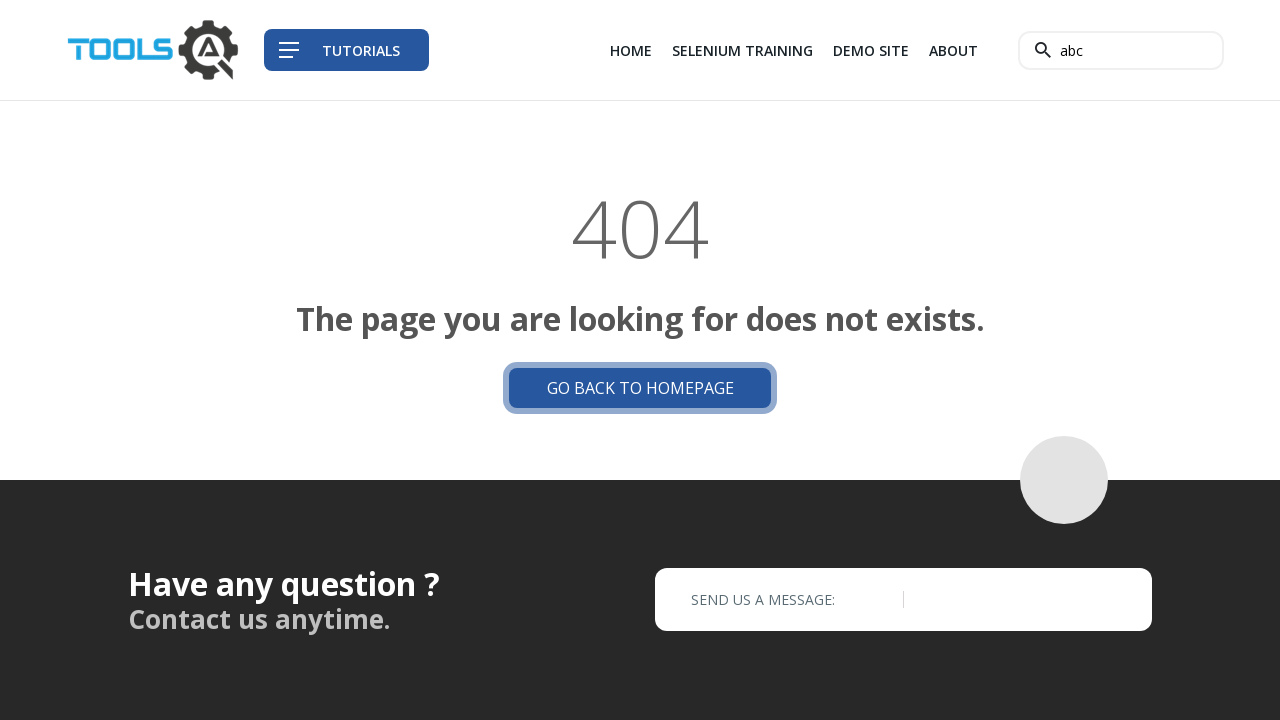

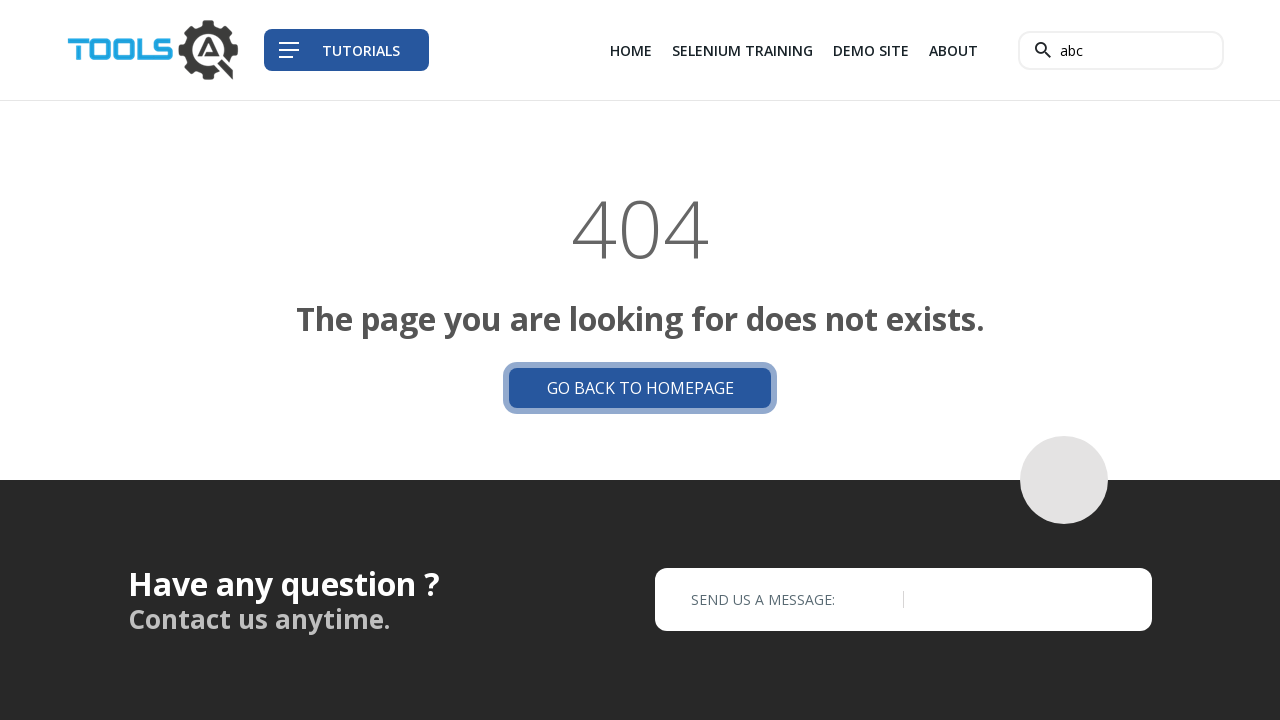